Tests the React.js legacy documentation site by navigating through the Docs tab, clicking on Main Concepts and Advanced Guides sections, then visiting the Tutorial tab and scrolling through its content to verify styling.

Starting URL: https://legacy.reactjs.org/

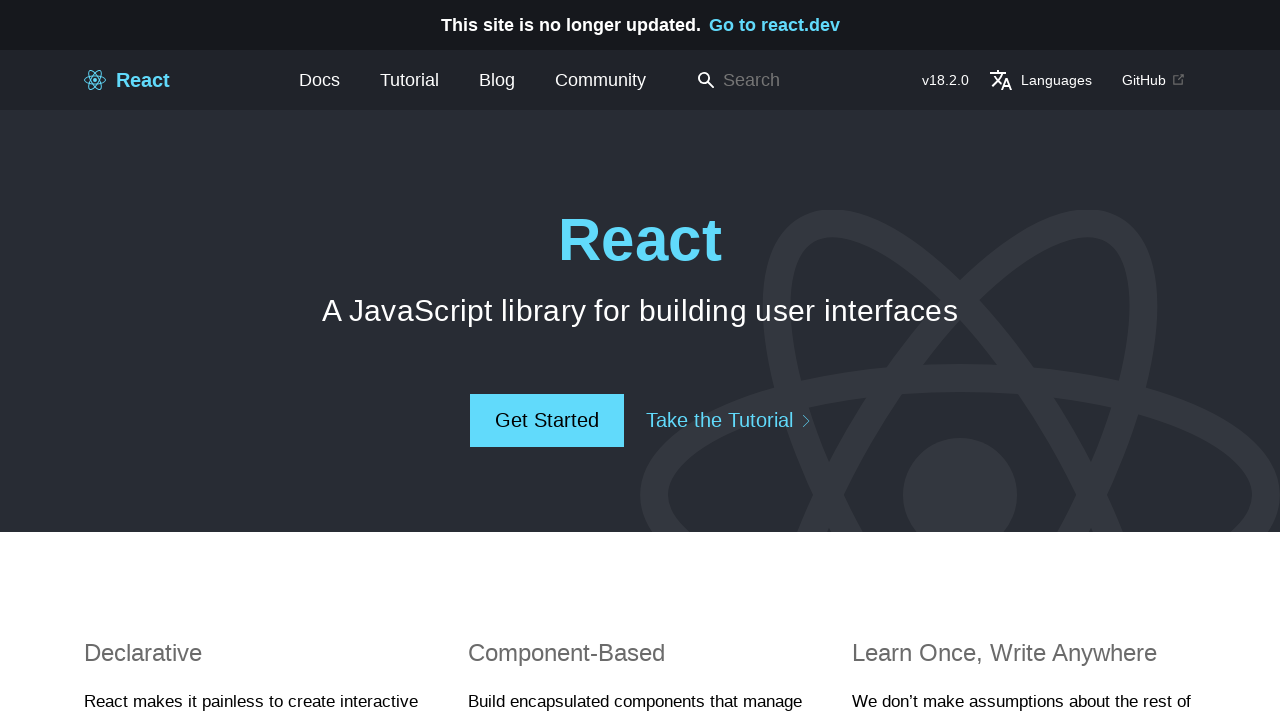

Waited for page to load (networkidle state)
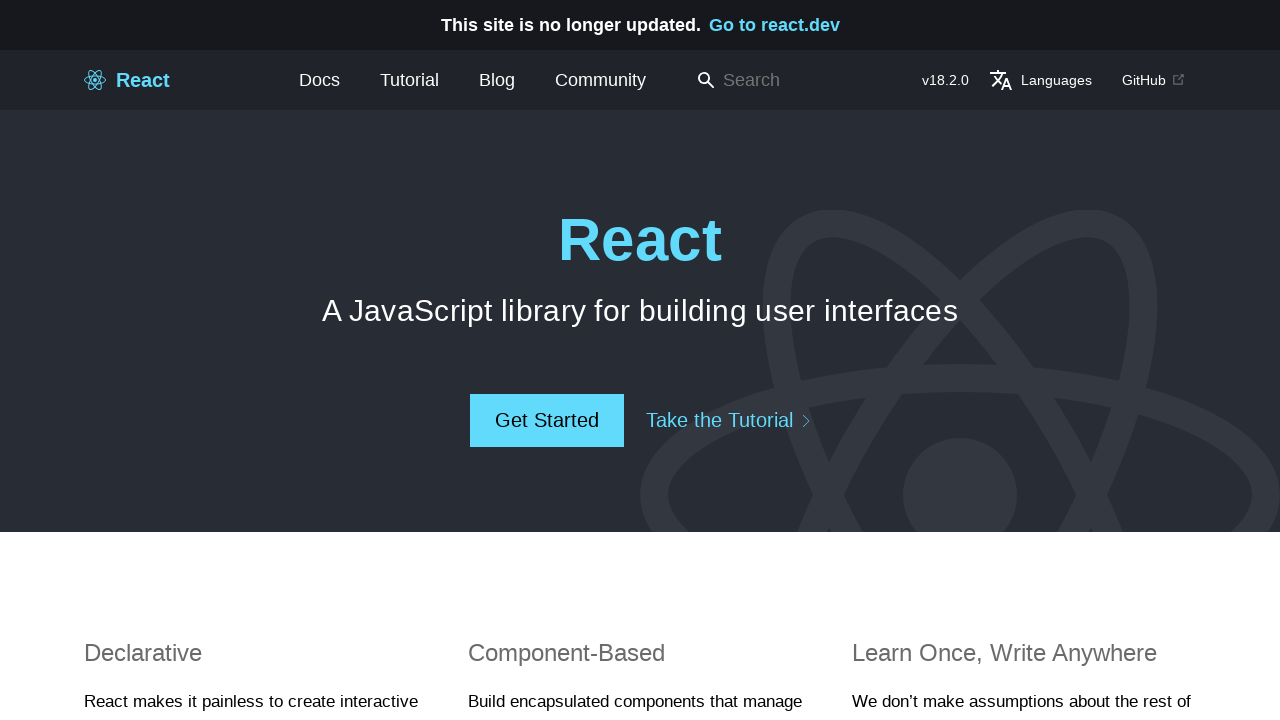

Clicked on Docs tab at (320, 80) on a:text('Docs')
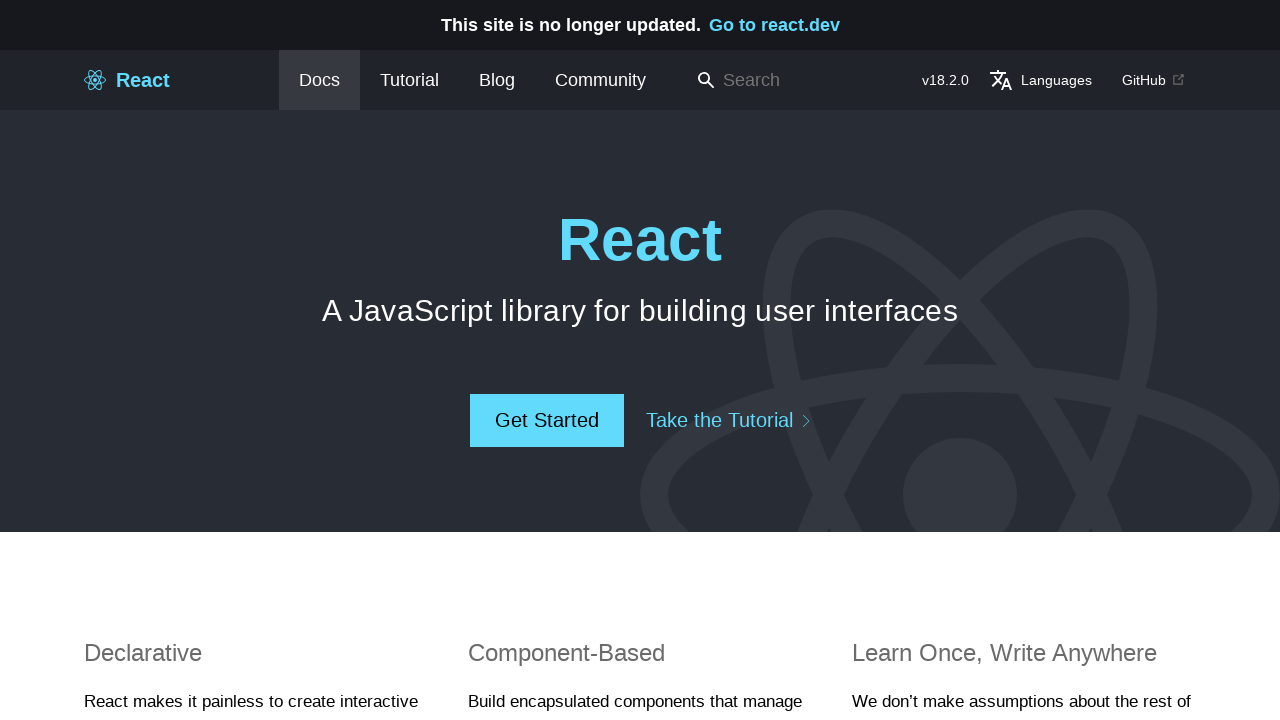

Waited for Docs page to load (networkidle state)
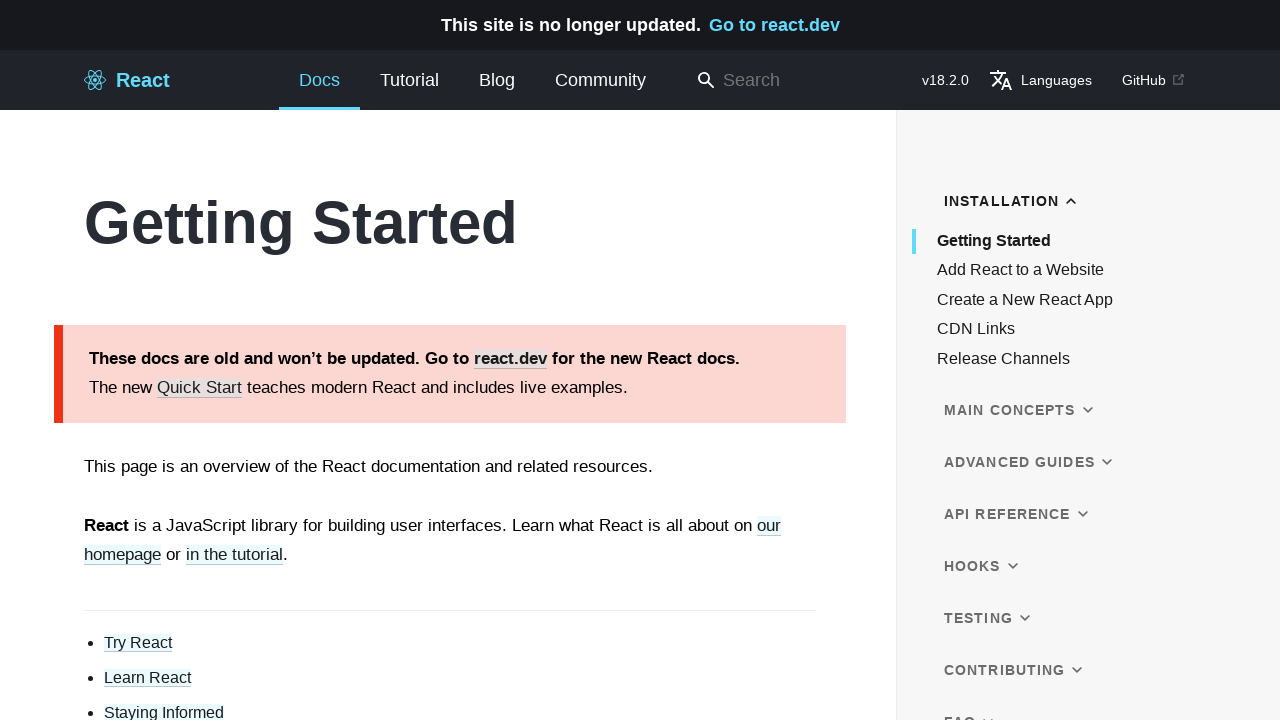

Clicked on Main Concepts section at (1018, 410) on div:text('Main Concepts')
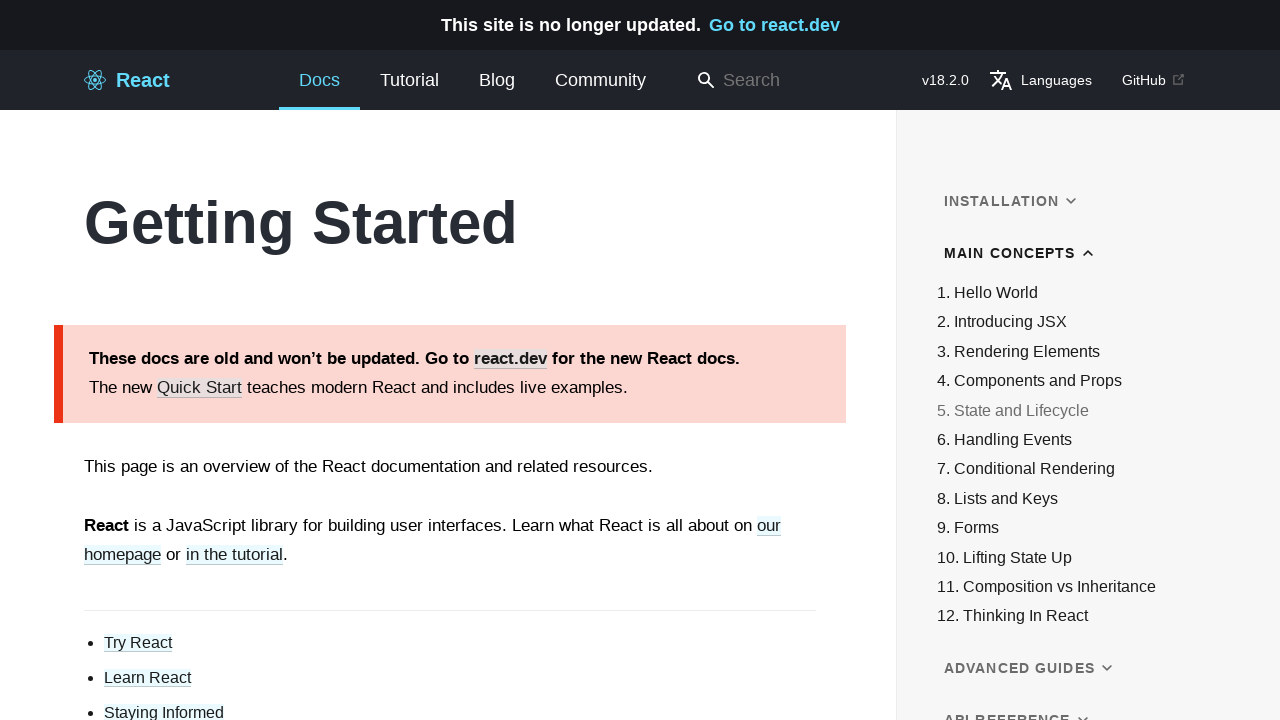

Main Concepts items became visible
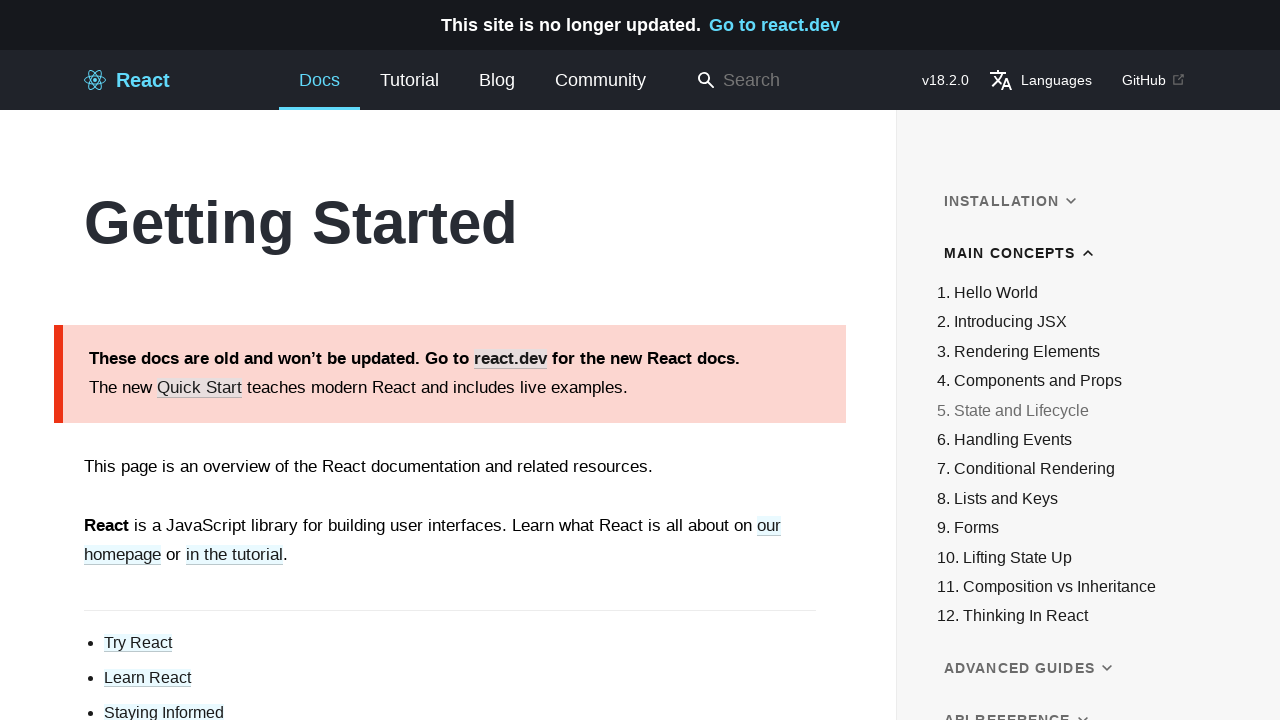

Highlighted Main Concepts item 1: 1. Hello World
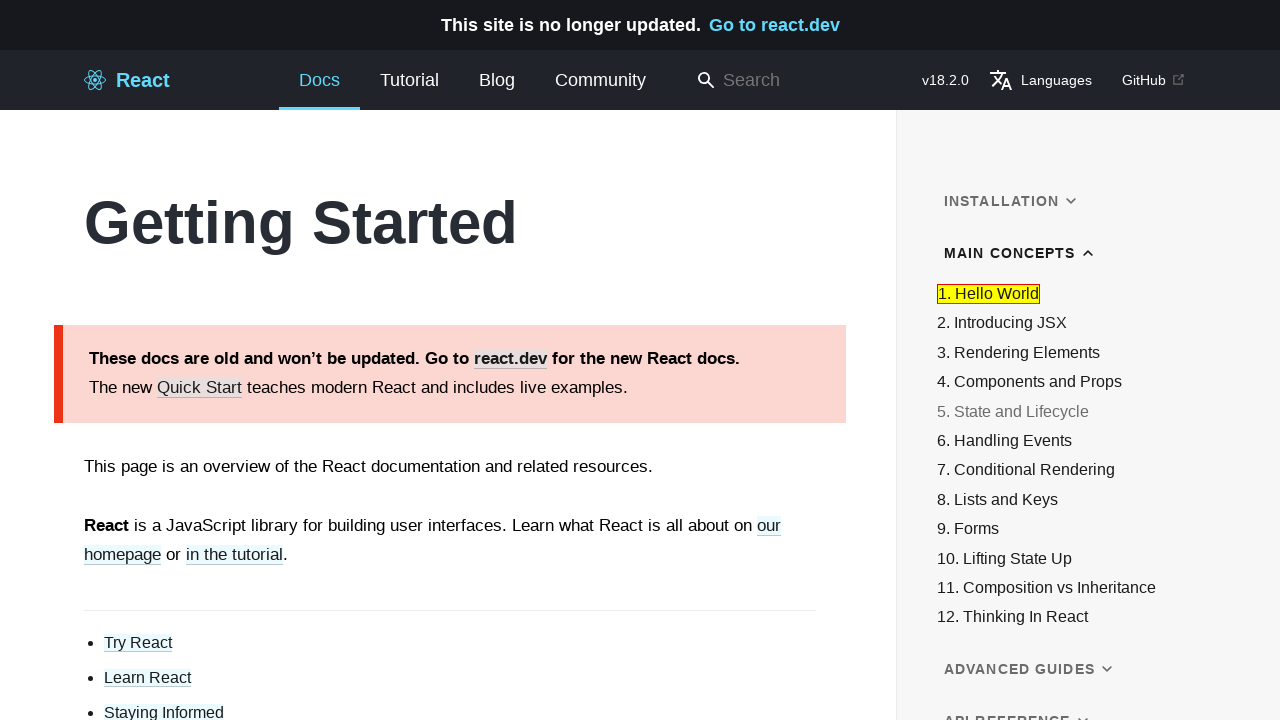

Highlighted Main Concepts item 2: 2. Introducing JSX
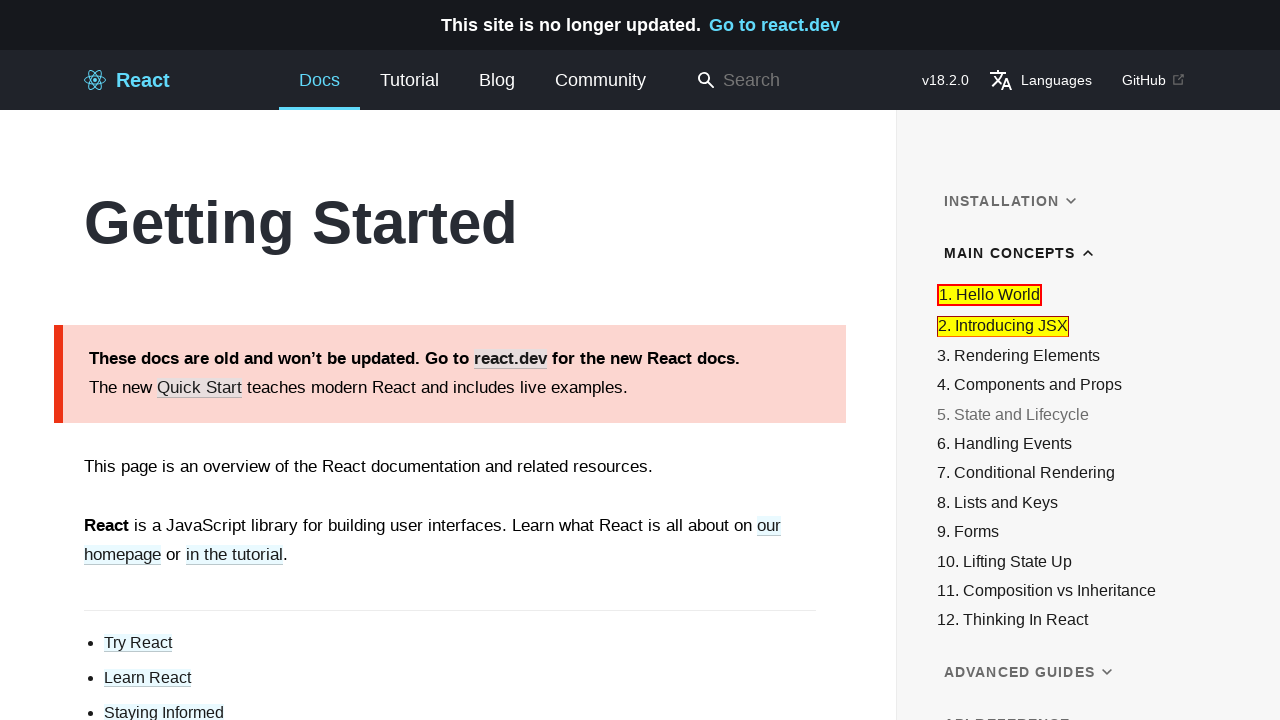

Highlighted Main Concepts item 3: 3. Rendering Elements
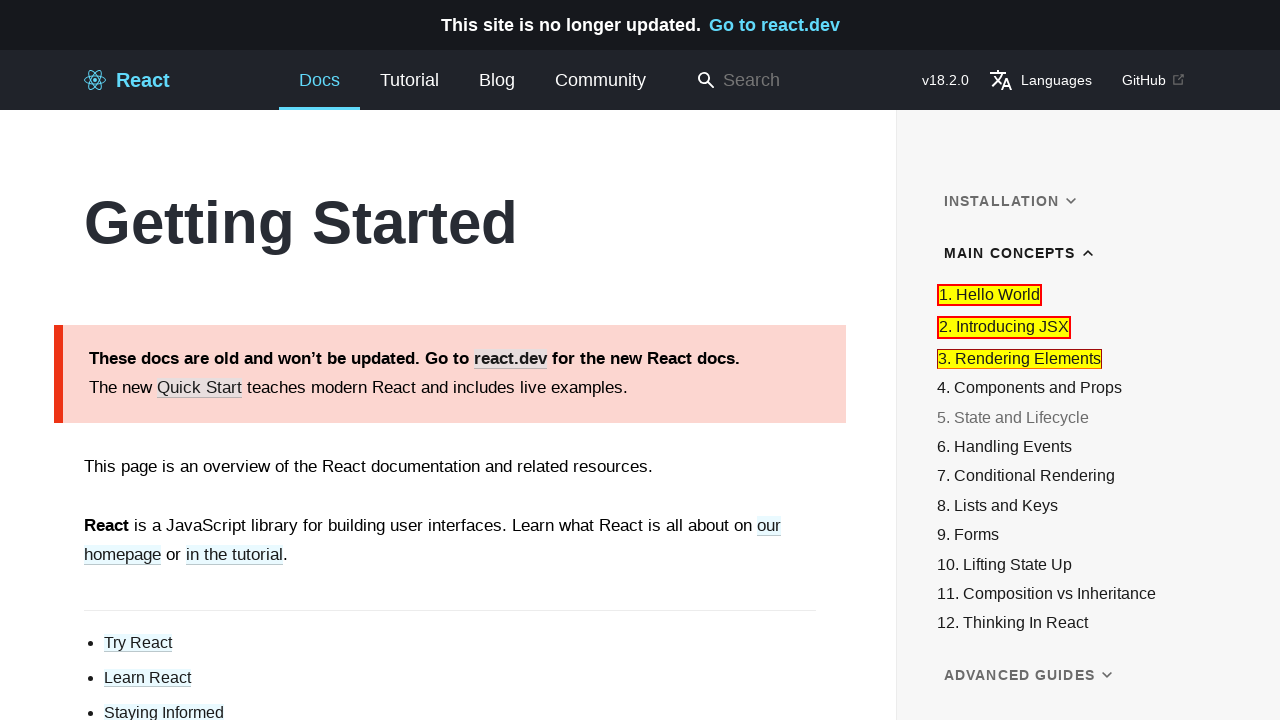

Highlighted Main Concepts item 4: 4. Components and Props
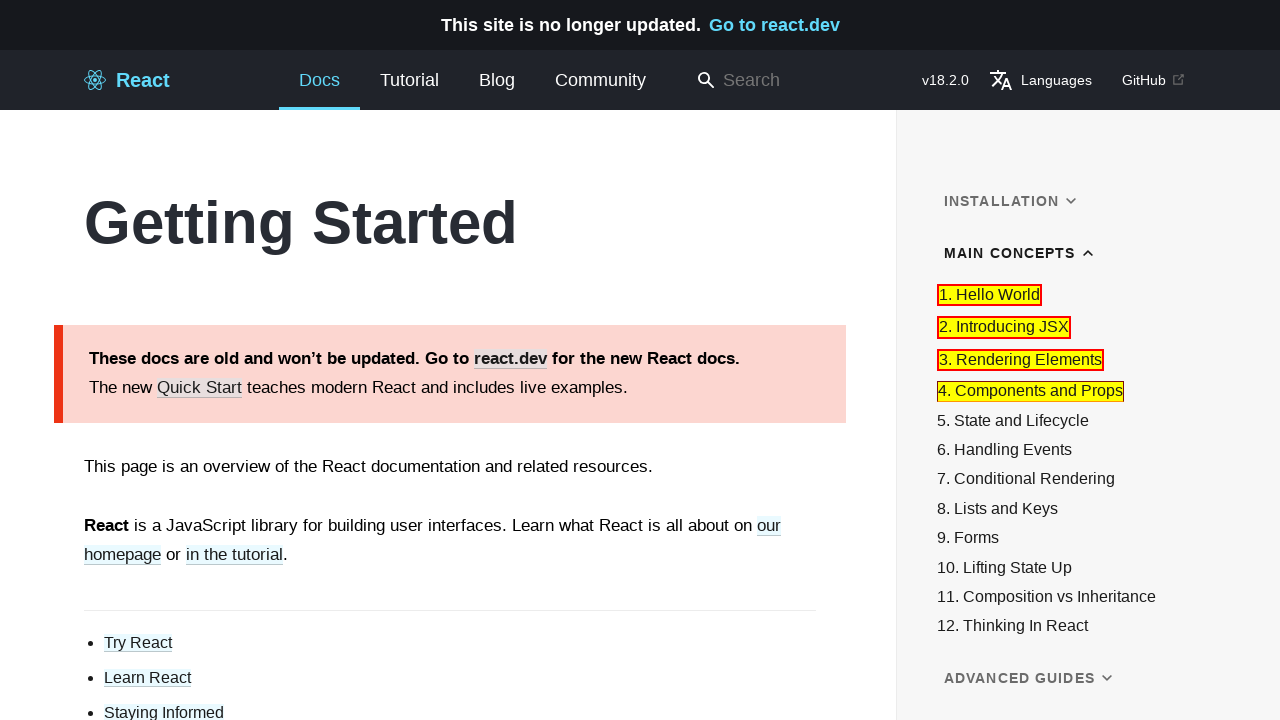

Highlighted Main Concepts item 5: 5. State and Lifecycle
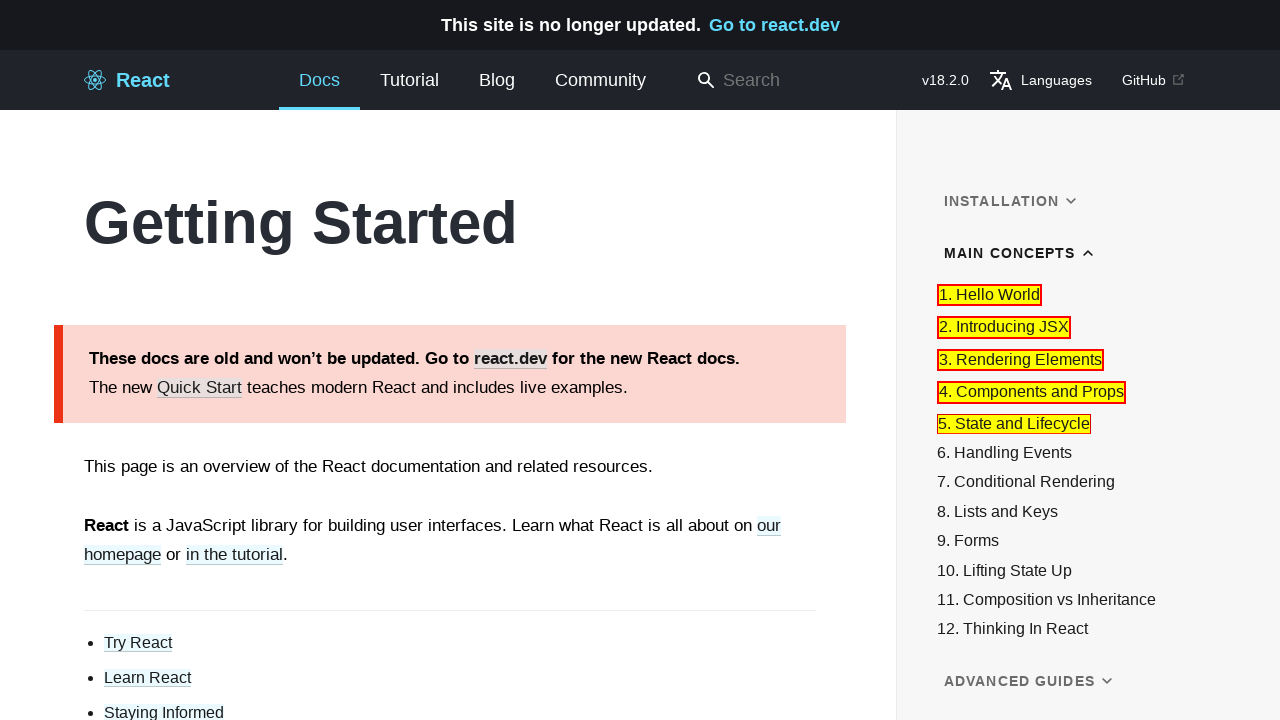

Highlighted Main Concepts item 6: 6. Handling Events
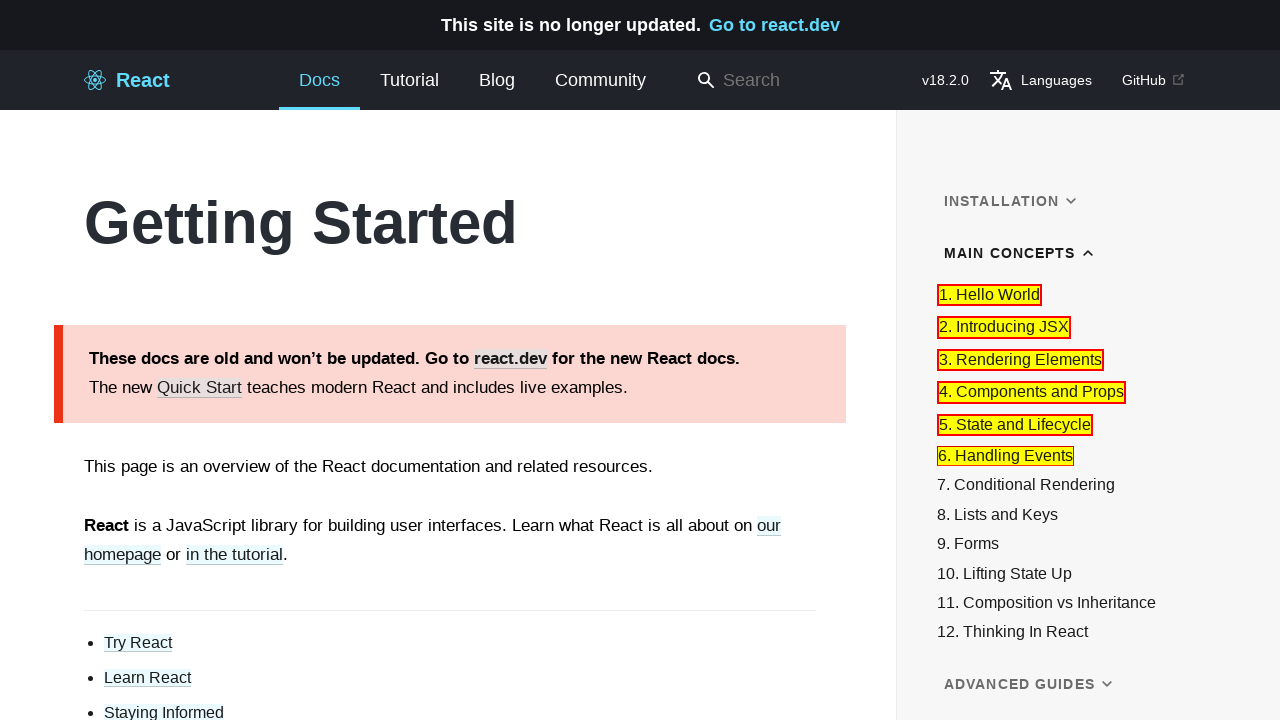

Highlighted Main Concepts item 7: 7. Conditional Rendering
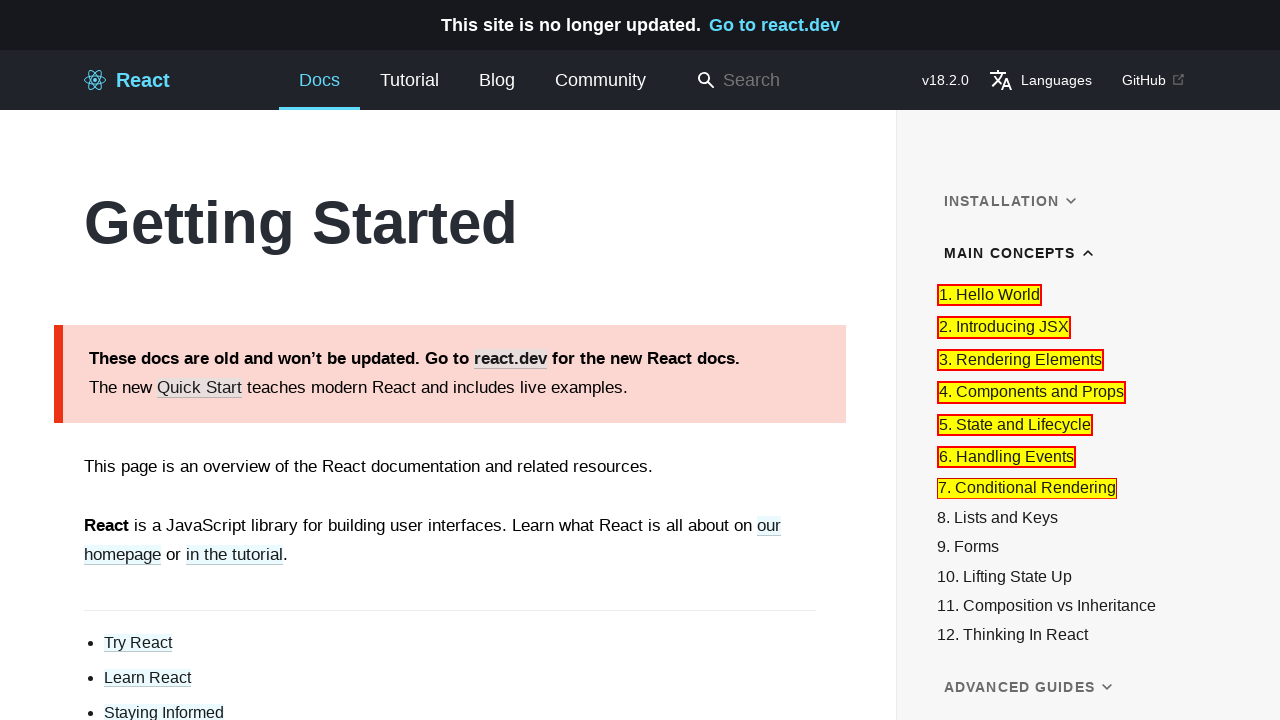

Highlighted Main Concepts item 8: 8. Lists and Keys
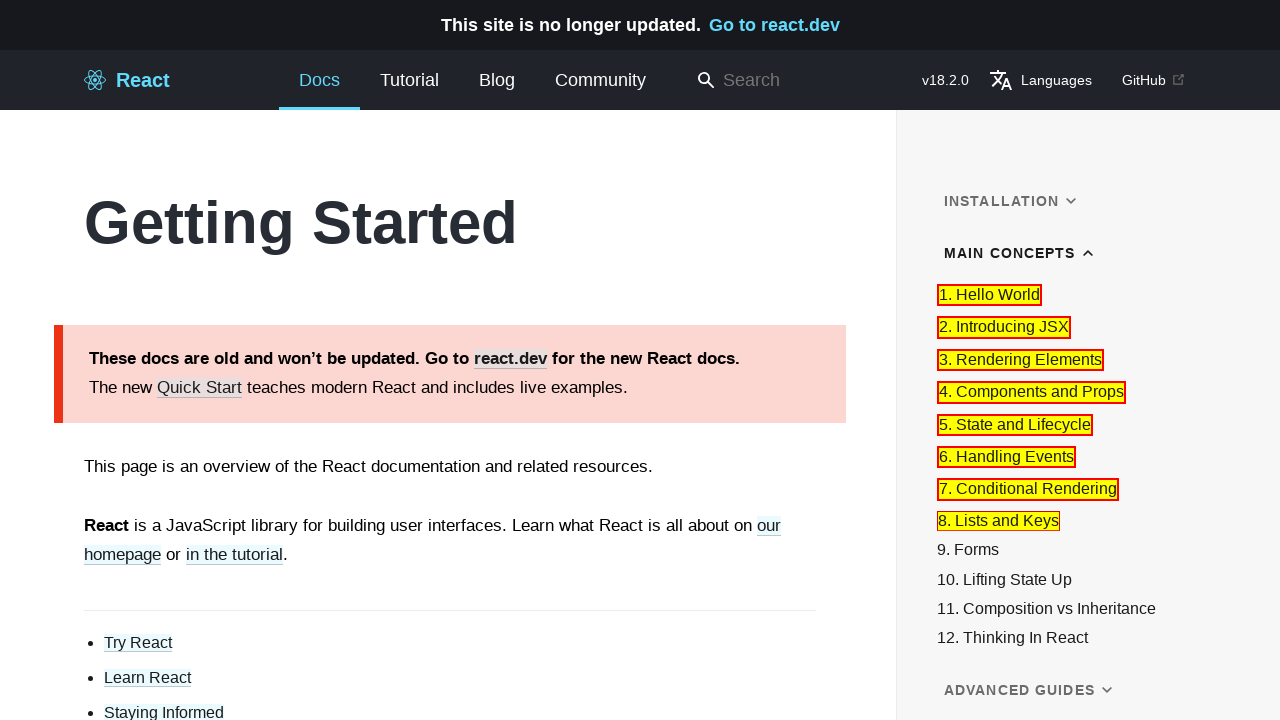

Highlighted Main Concepts item 9: 9. Forms
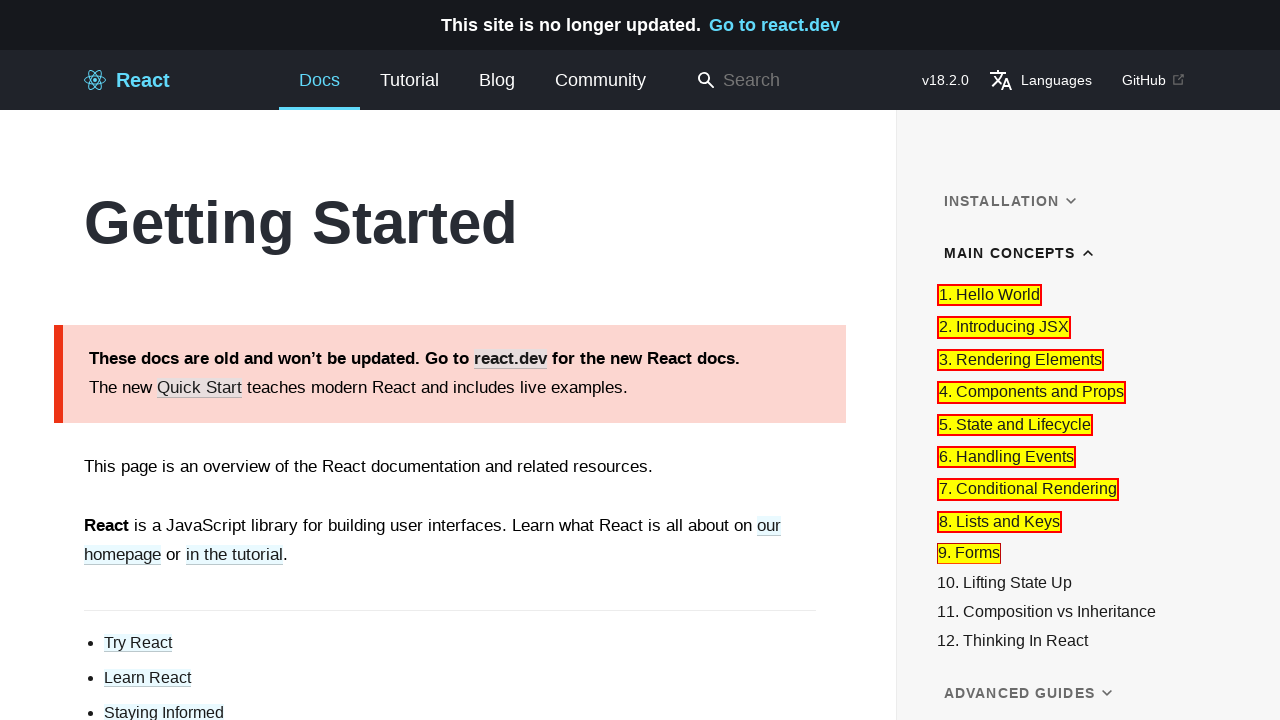

Highlighted Main Concepts item 10: 10. Lifting State Up
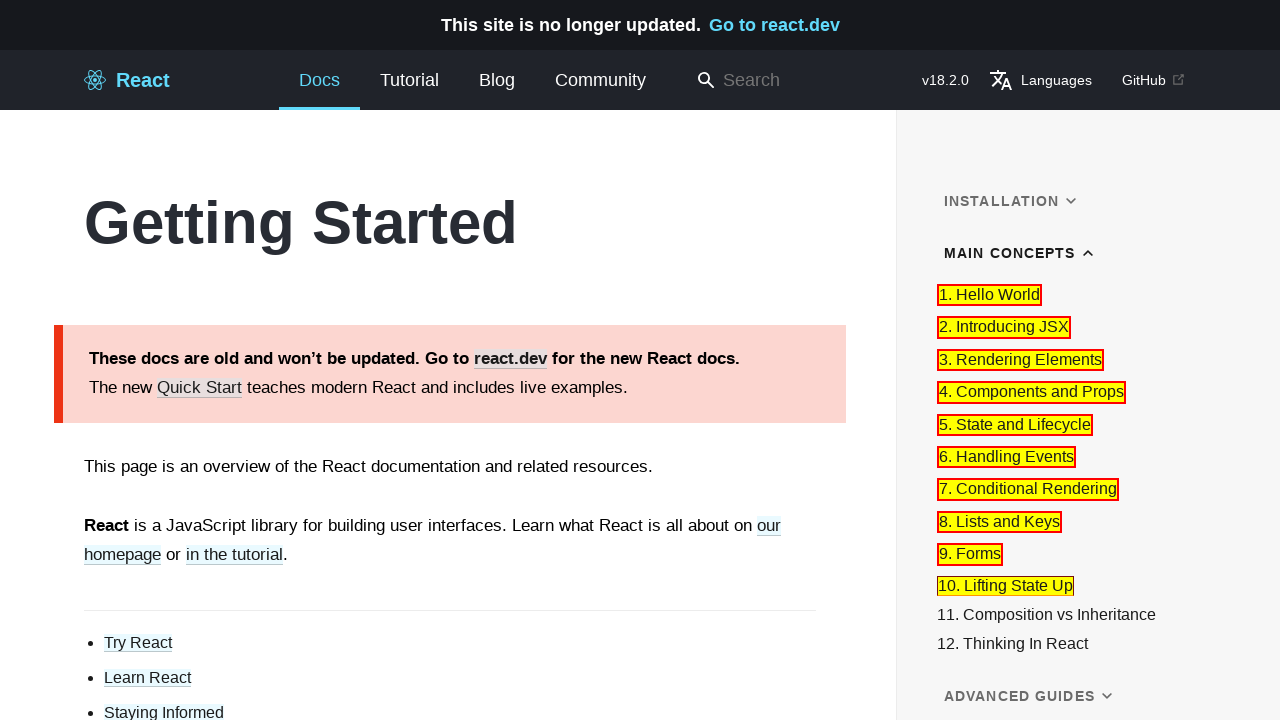

Highlighted Main Concepts item 11: 11. Composition vs Inheritance
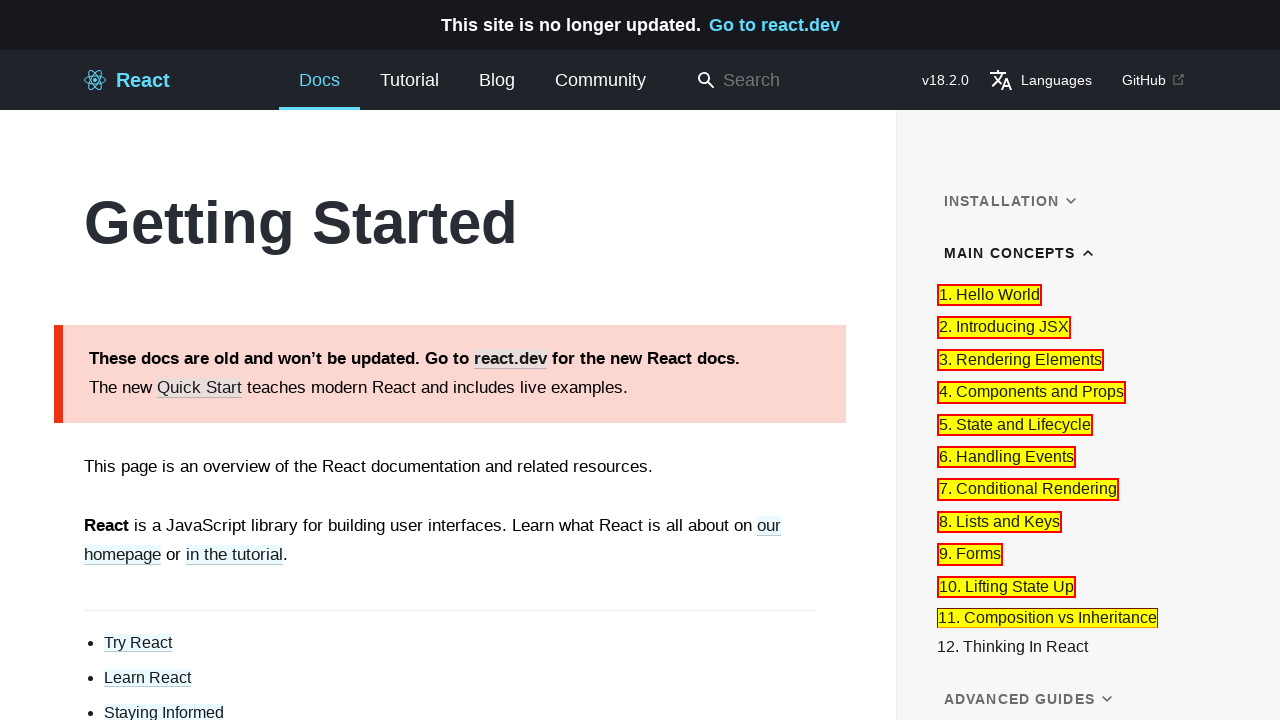

Highlighted Main Concepts item 12: 12. Thinking In React
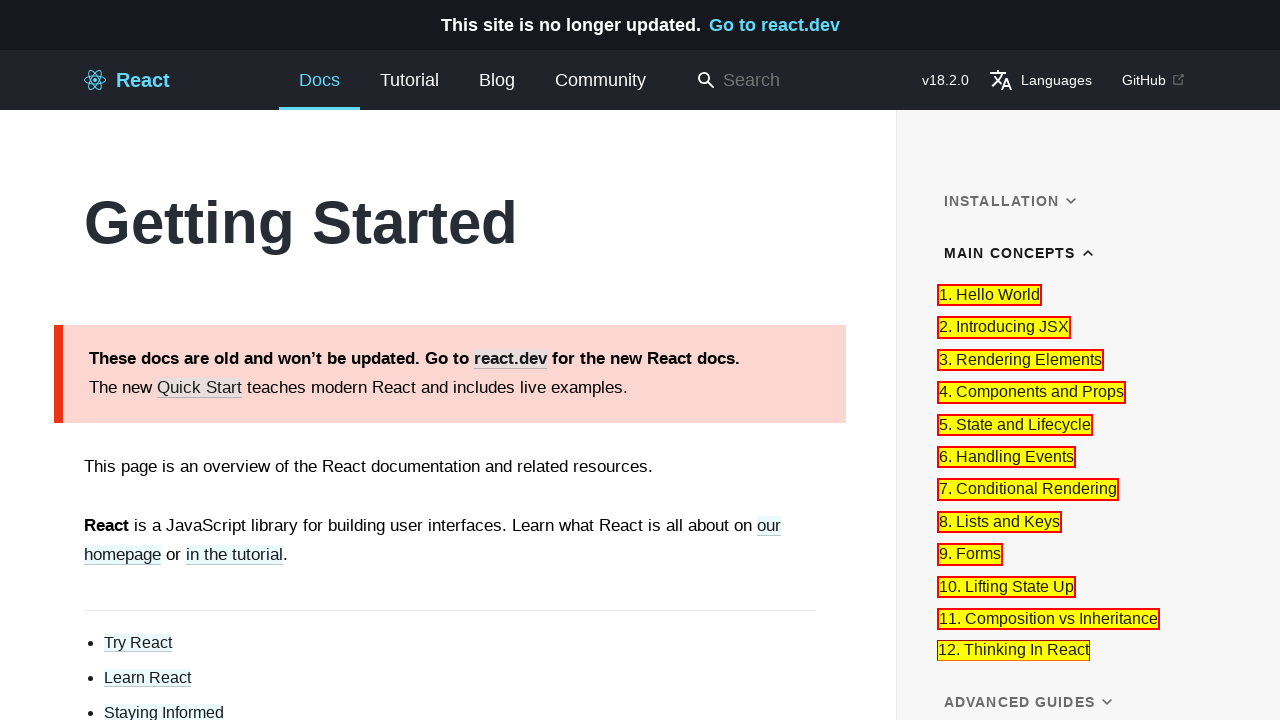

Clicked on Advanced Guides section at (1028, 701) on div:text('Advanced Guides')
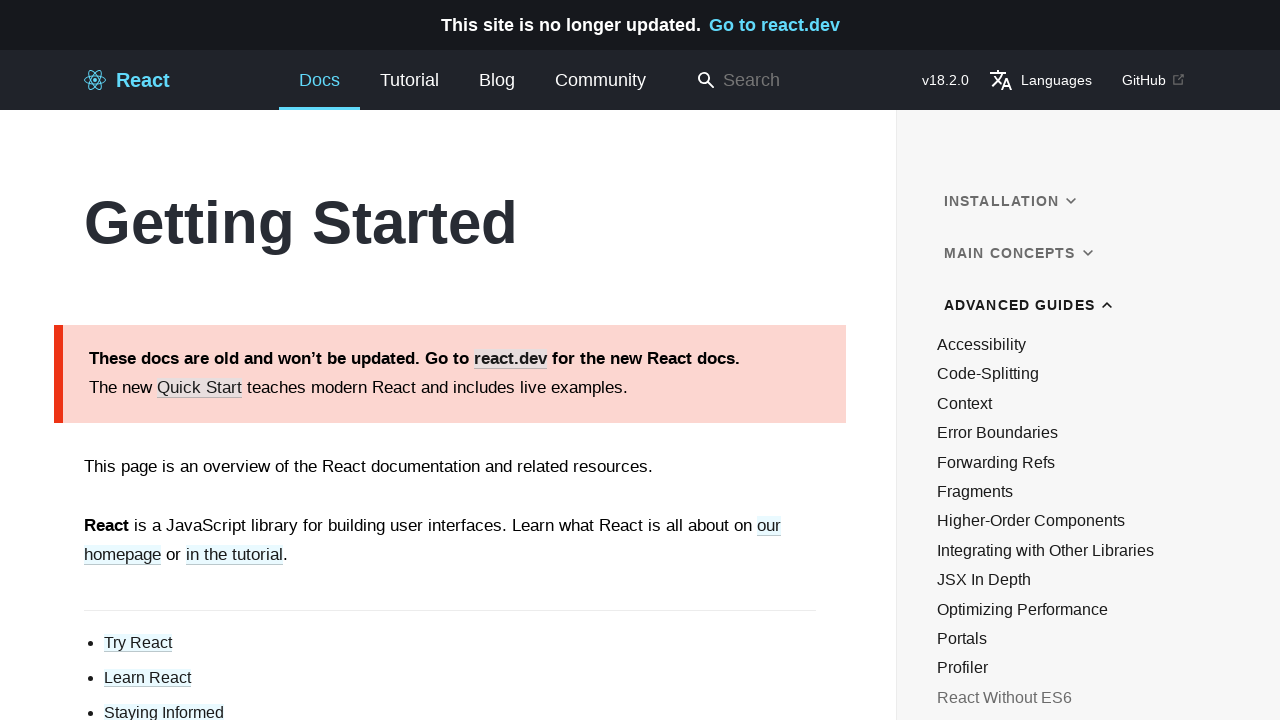

Advanced Guides items became visible
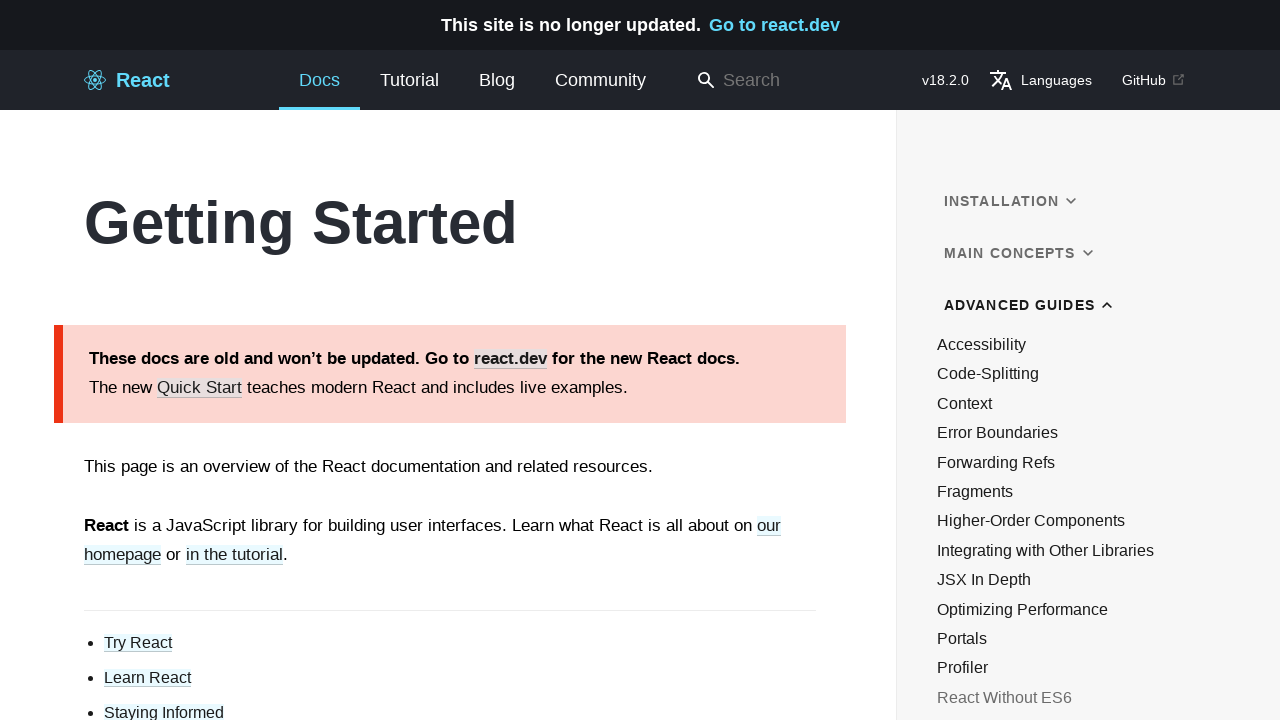

Highlighted Advanced Guides item 1: Accessibility
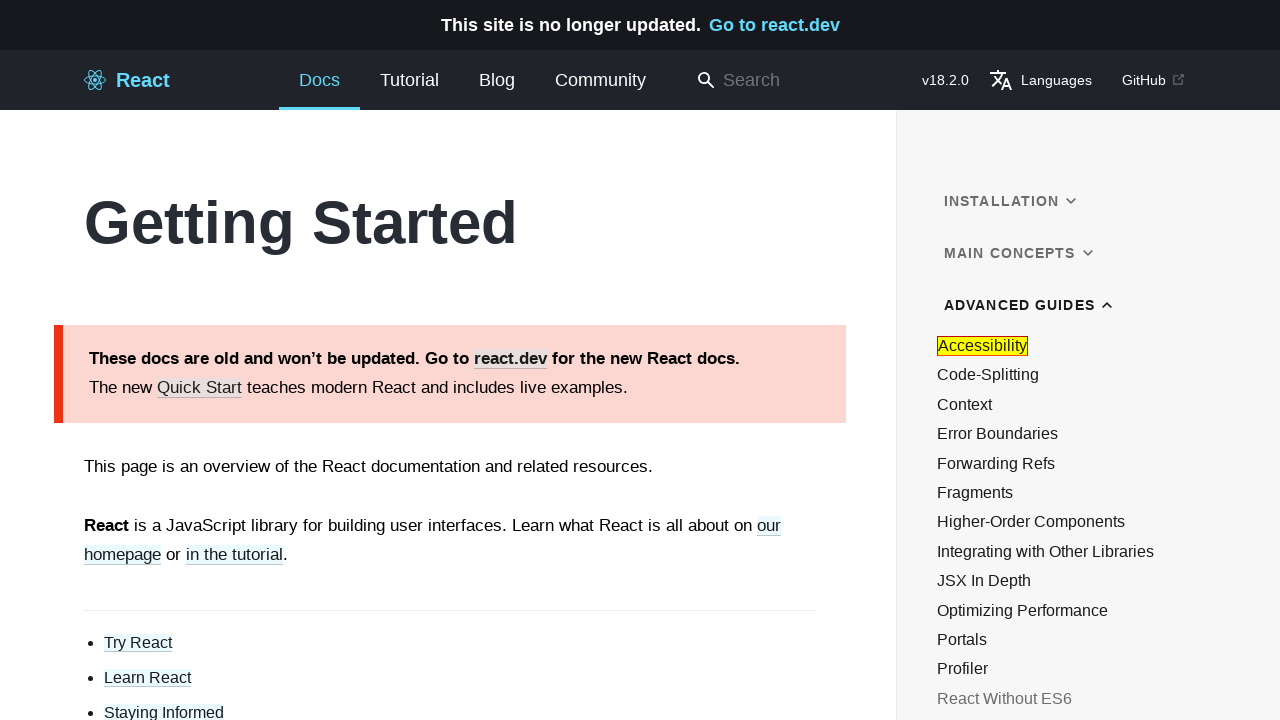

Highlighted Advanced Guides item 2: Code-Splitting
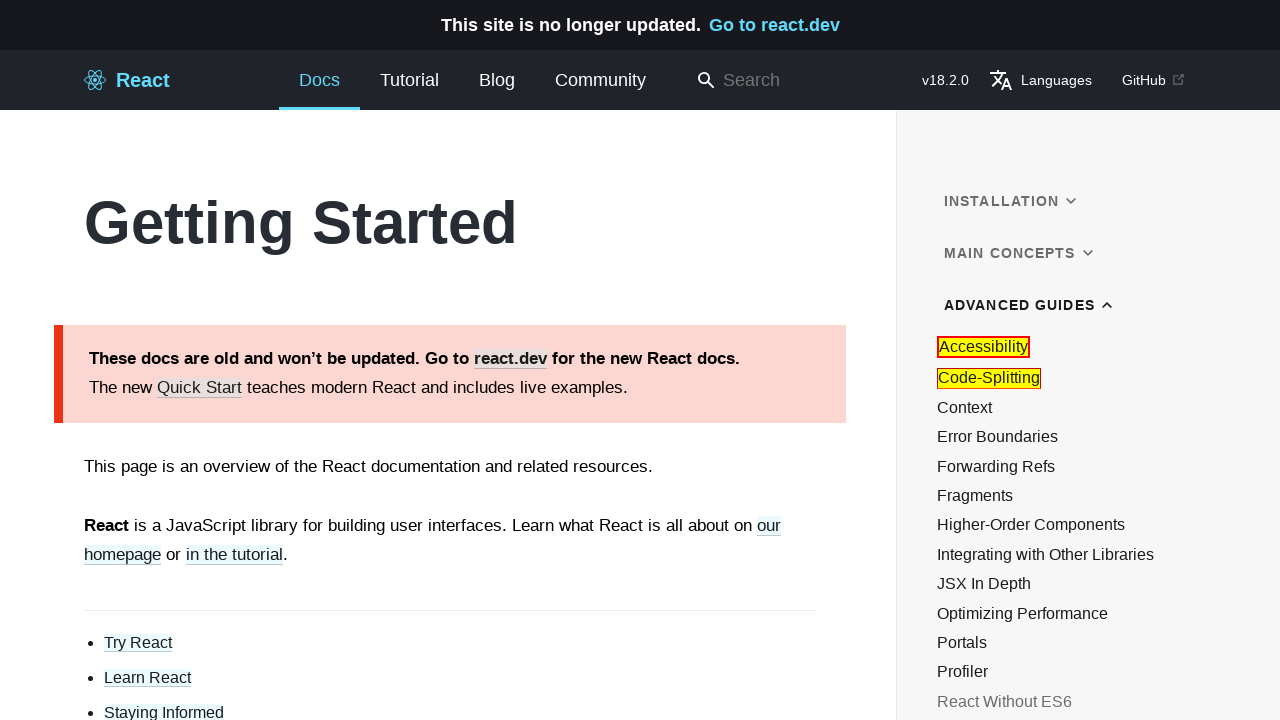

Highlighted Advanced Guides item 3: Context
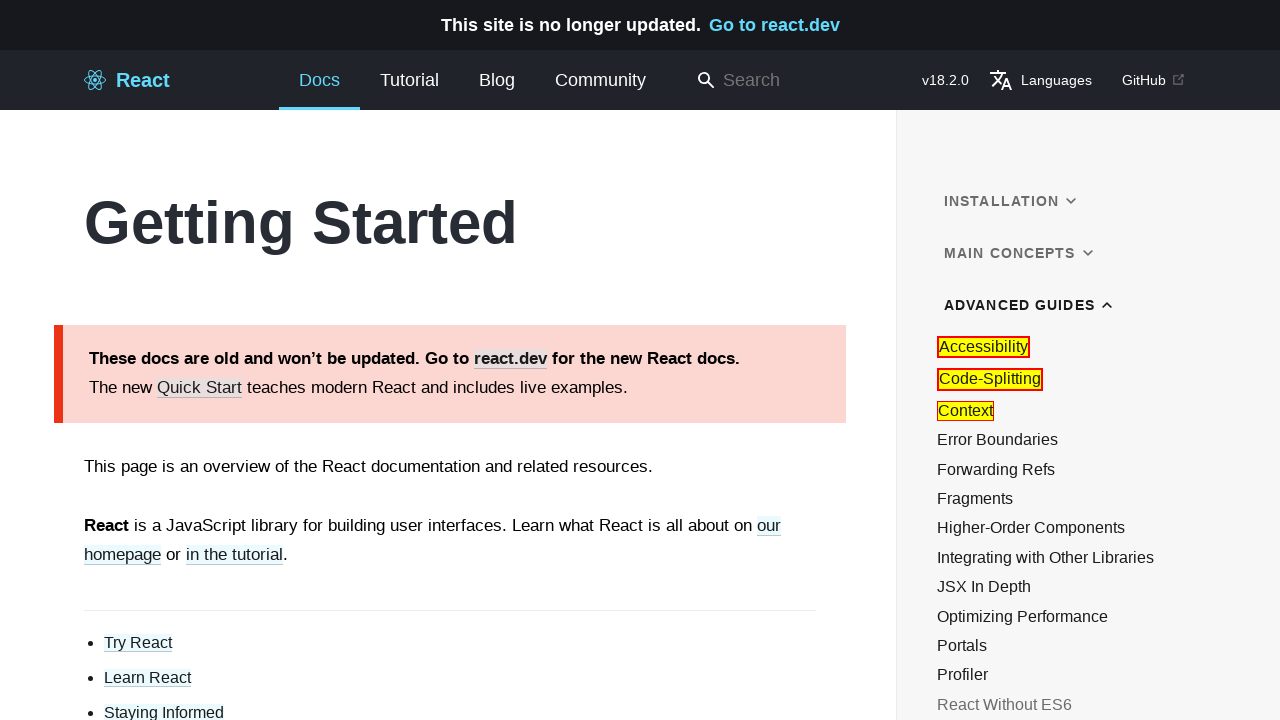

Highlighted Advanced Guides item 4: Error Boundaries
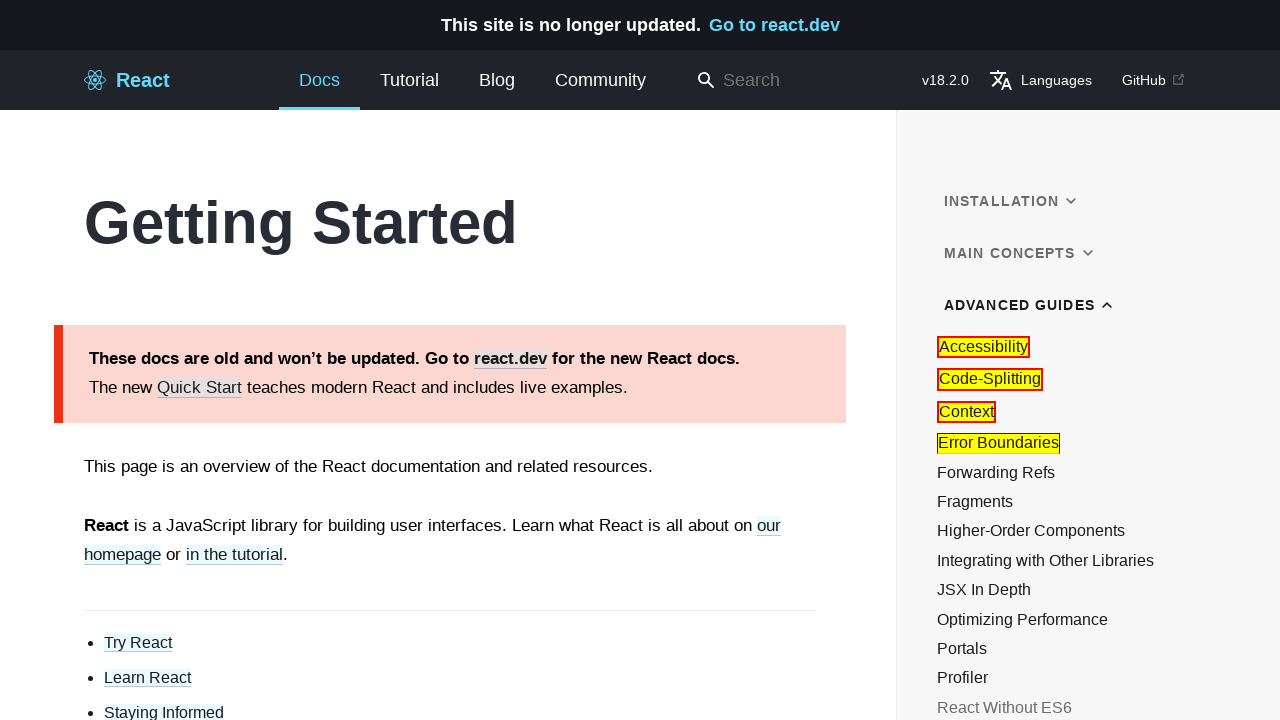

Highlighted Advanced Guides item 5: Forwarding Refs
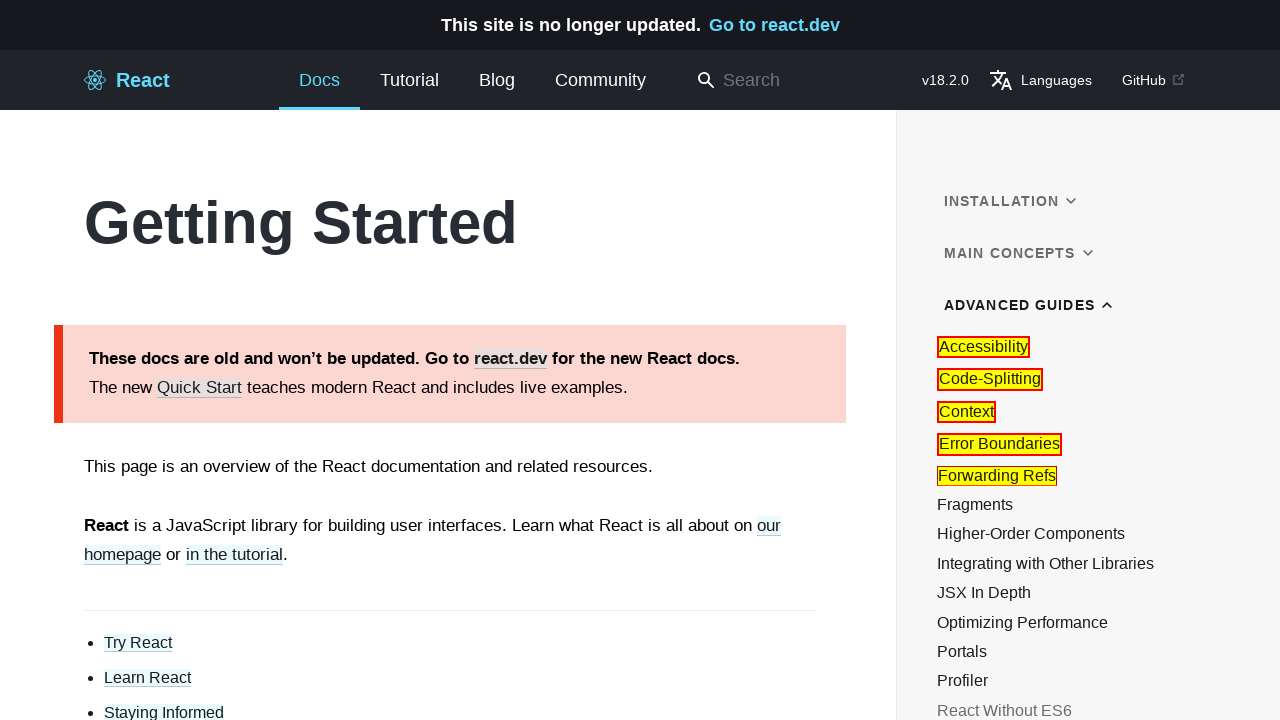

Highlighted Advanced Guides item 6: Fragments
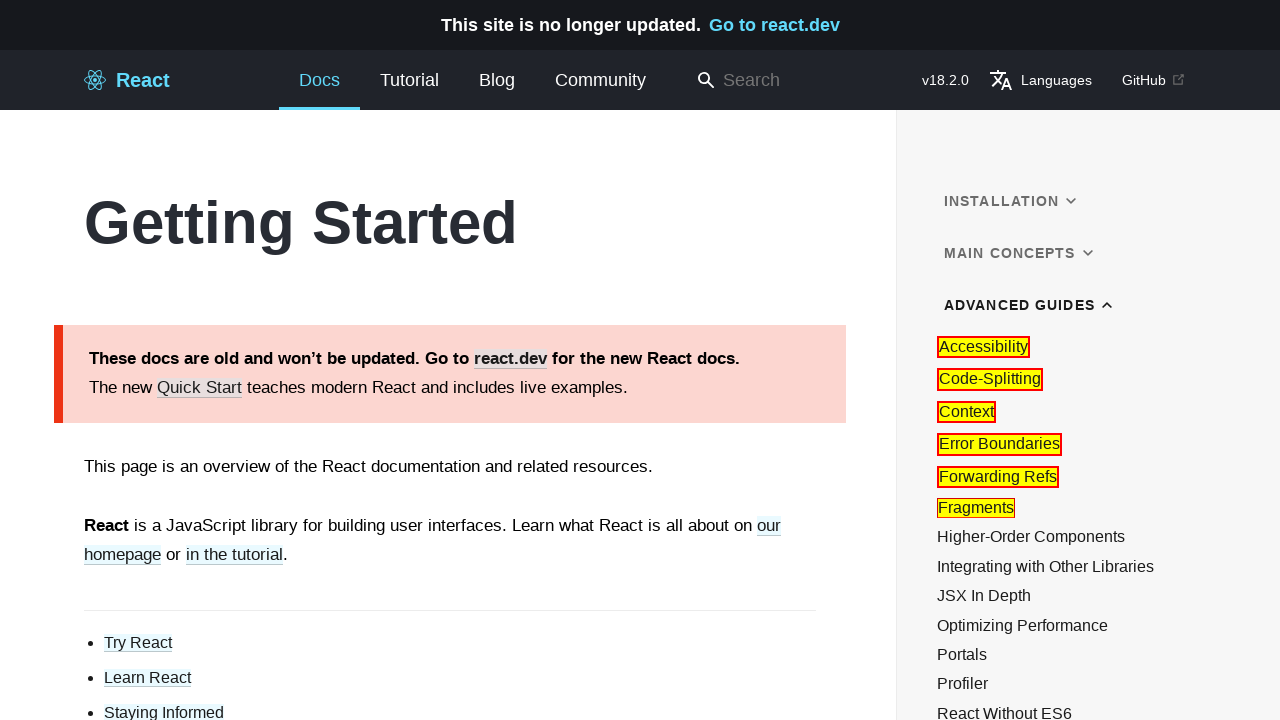

Highlighted Advanced Guides item 7: Higher-Order Components
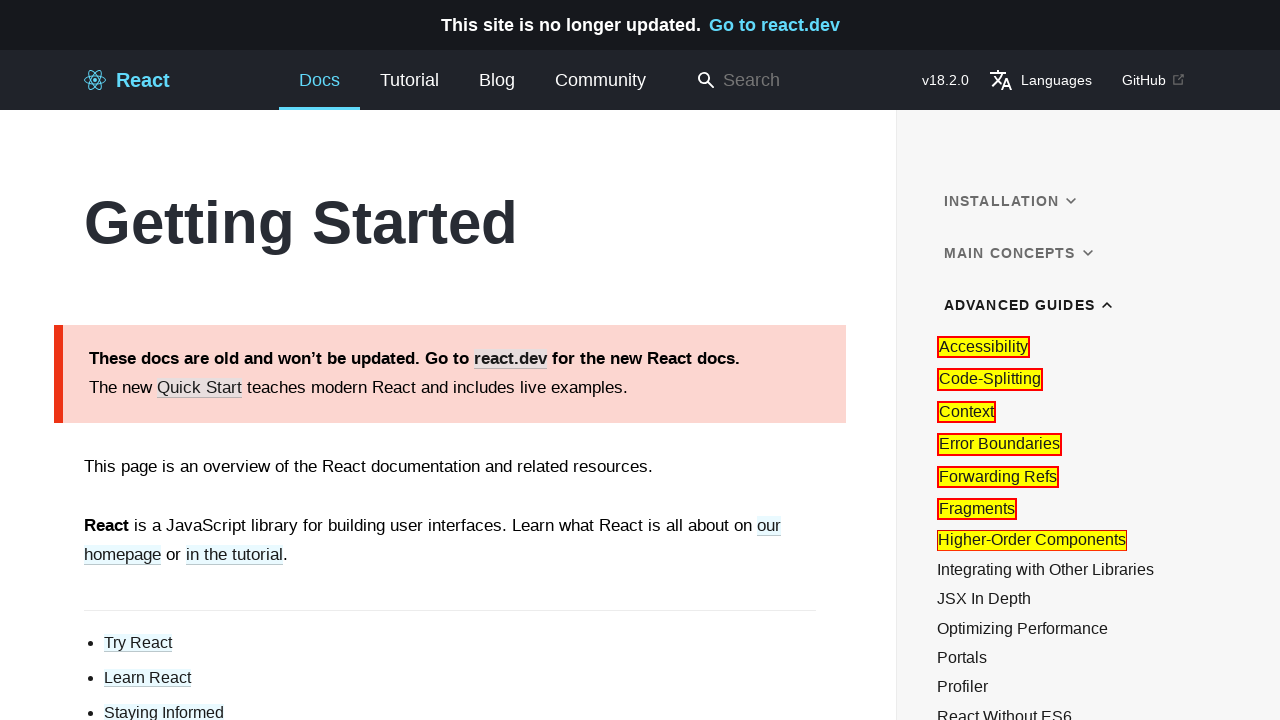

Highlighted Advanced Guides item 8: Integrating with Other Libraries
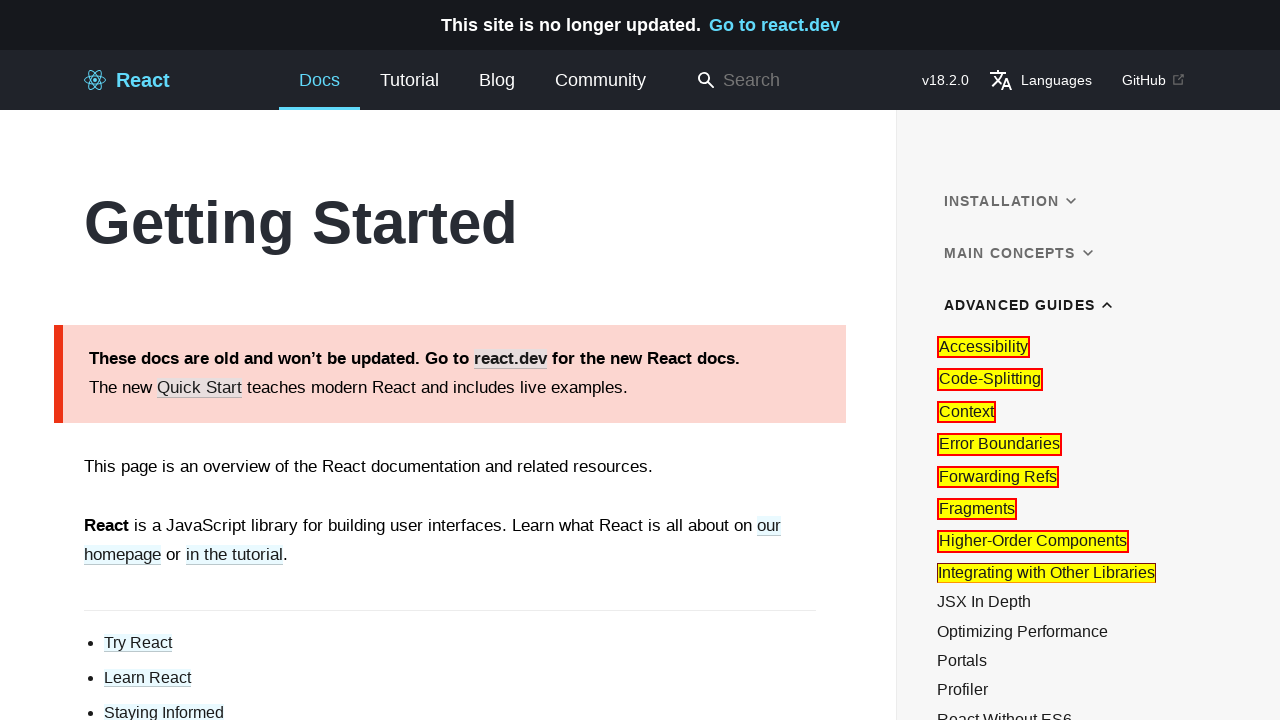

Highlighted Advanced Guides item 9: JSX In Depth
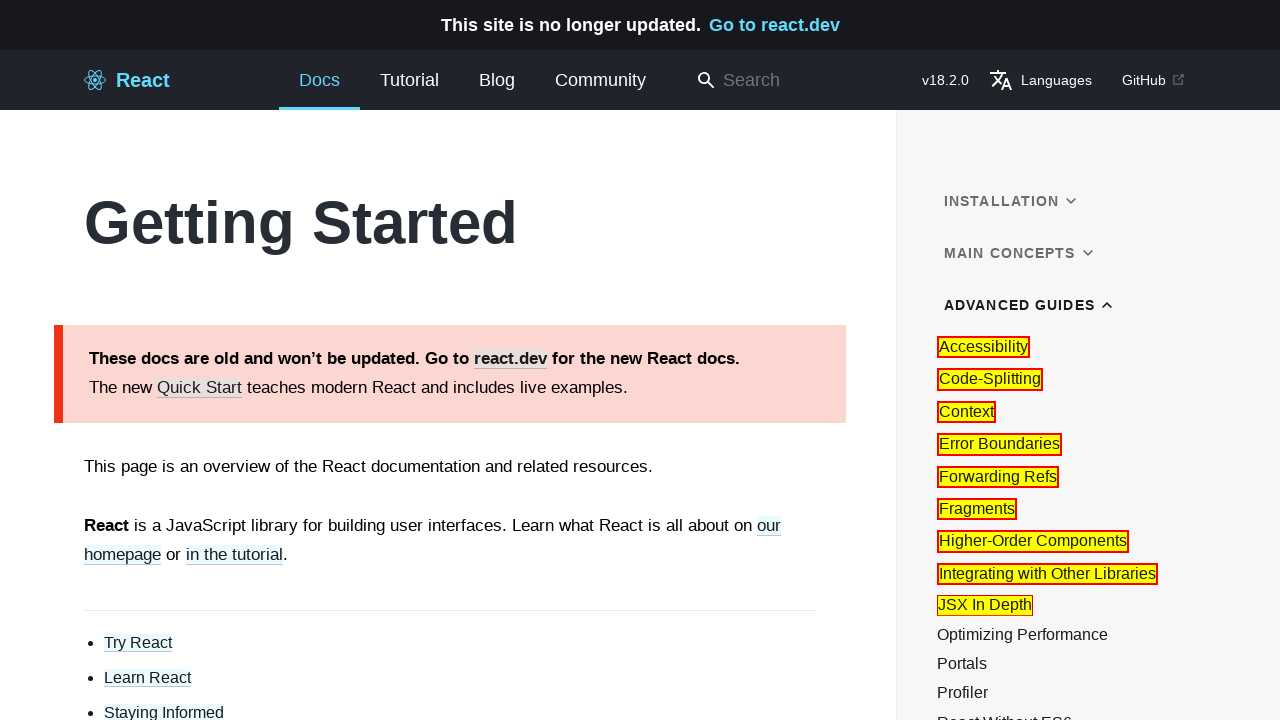

Highlighted Advanced Guides item 10: Optimizing Performance
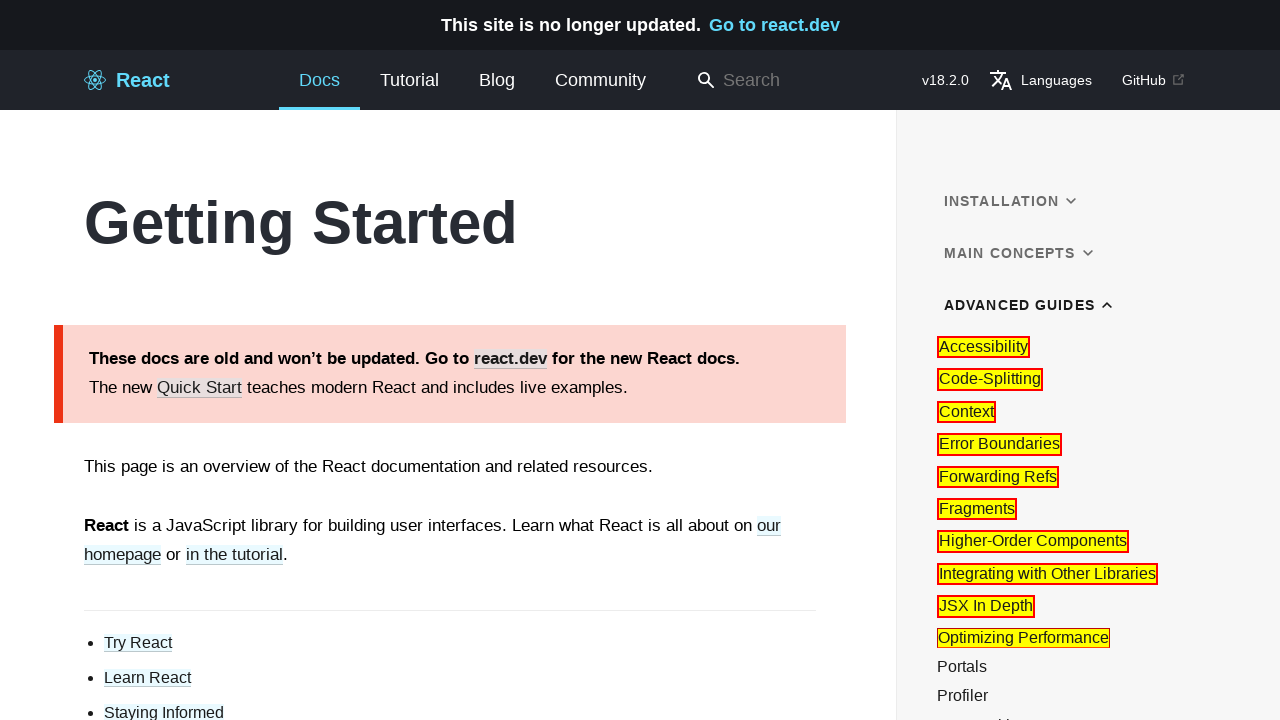

Highlighted Advanced Guides item 11: Portals
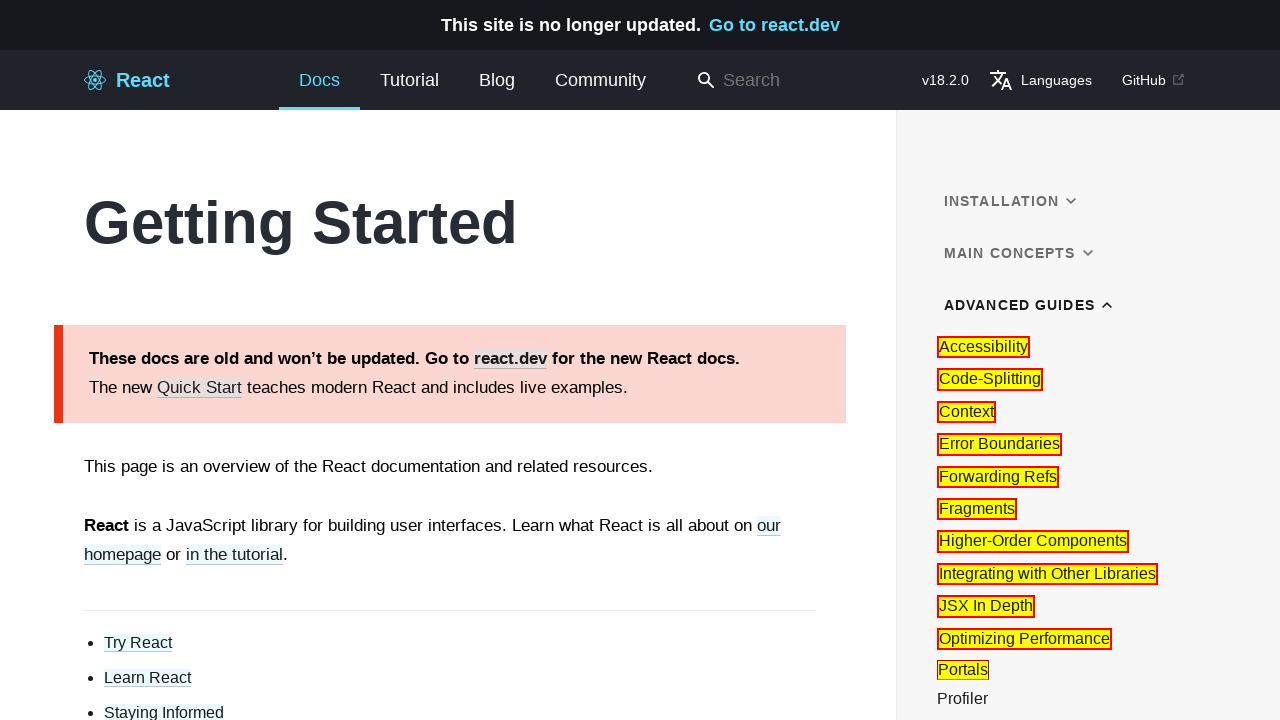

Highlighted Advanced Guides item 12: Profiler
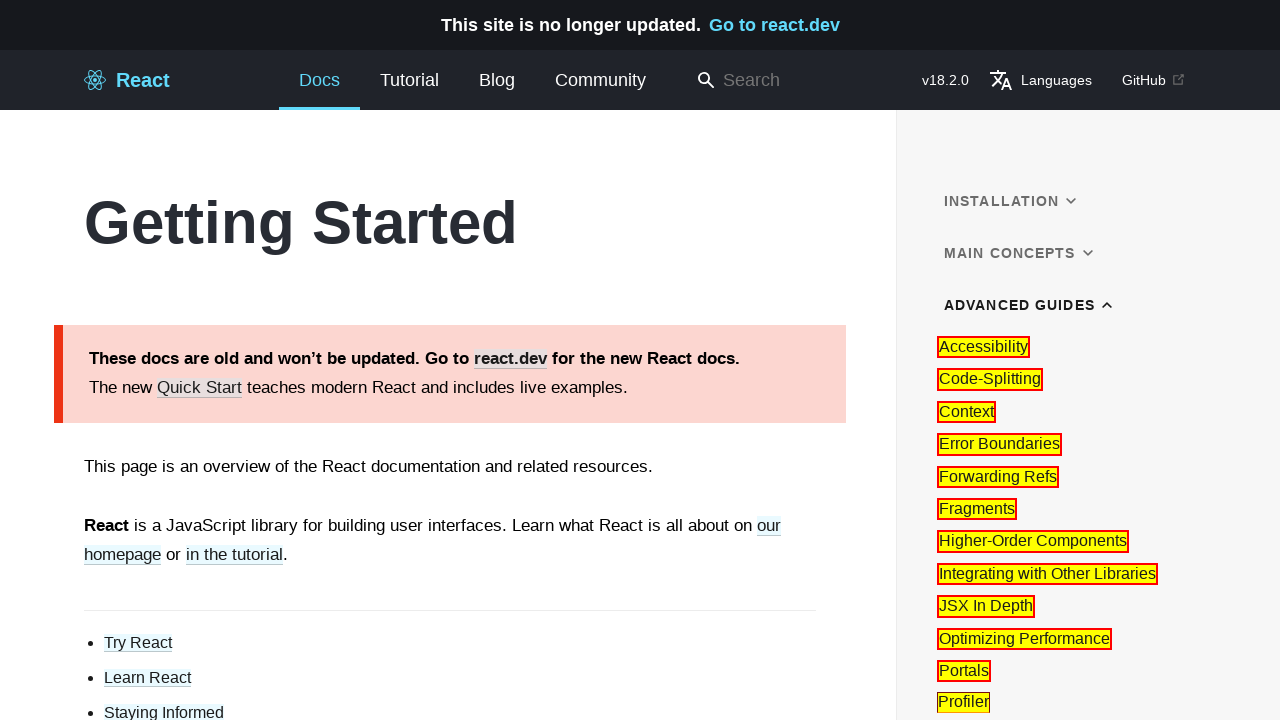

Highlighted Advanced Guides item 13: React Without ES6
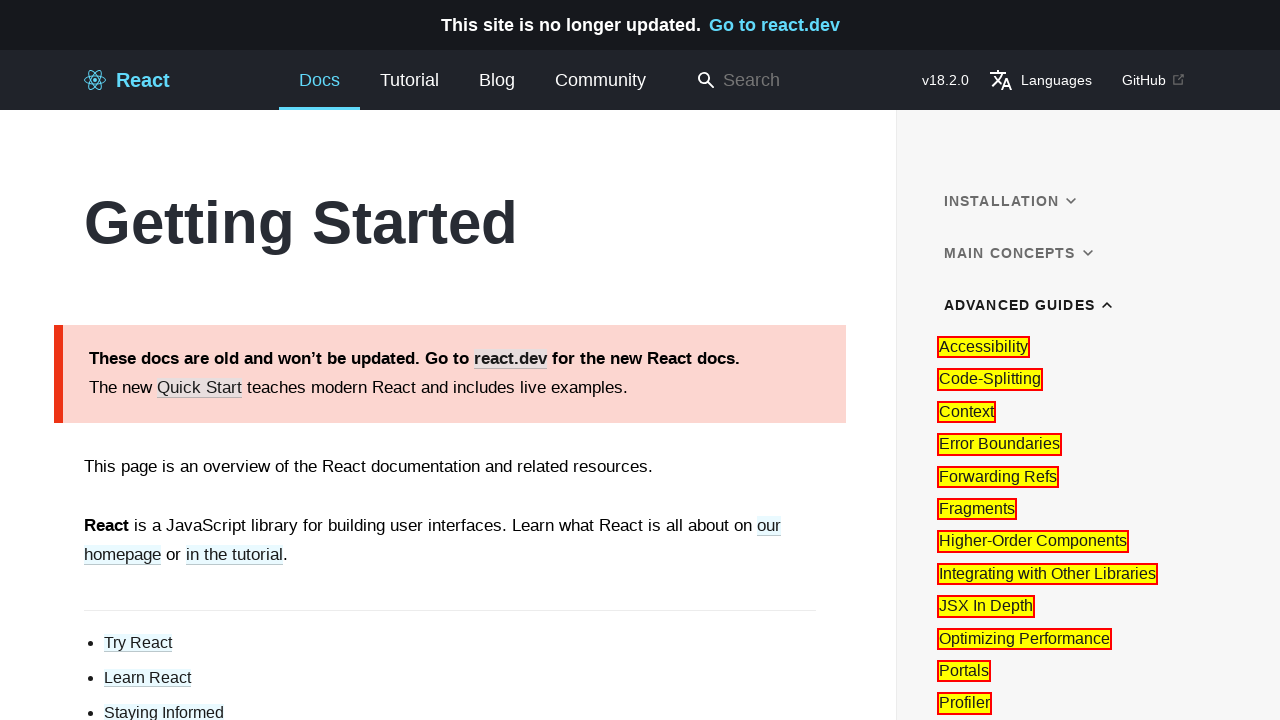

Highlighted Advanced Guides item 14: React Without JSX
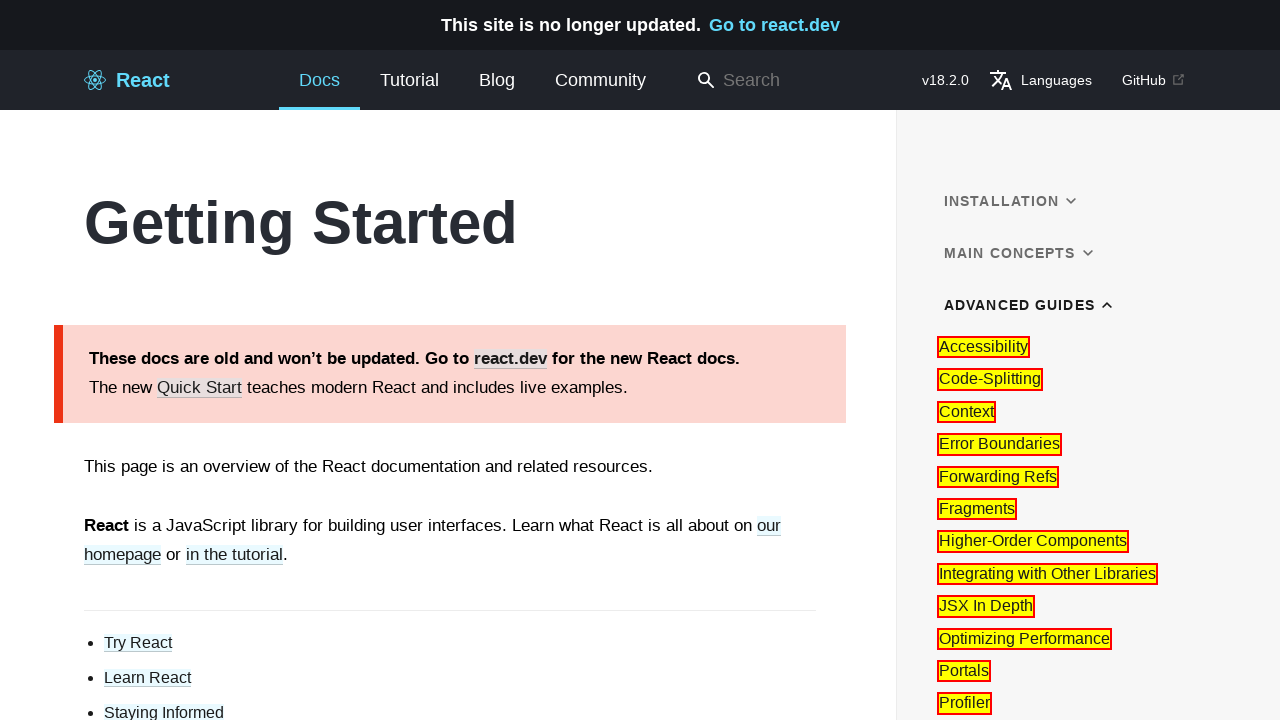

Highlighted Advanced Guides item 15: Reconciliation
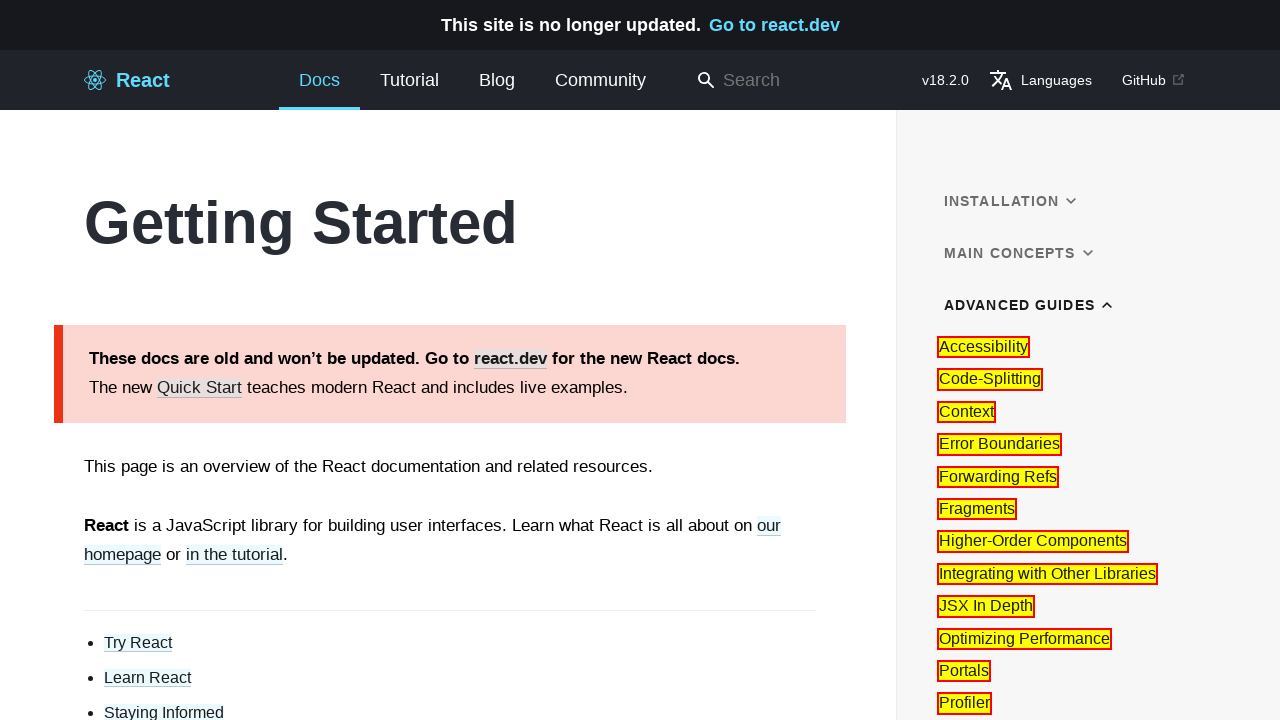

Highlighted Advanced Guides item 16: Refs and the DOM
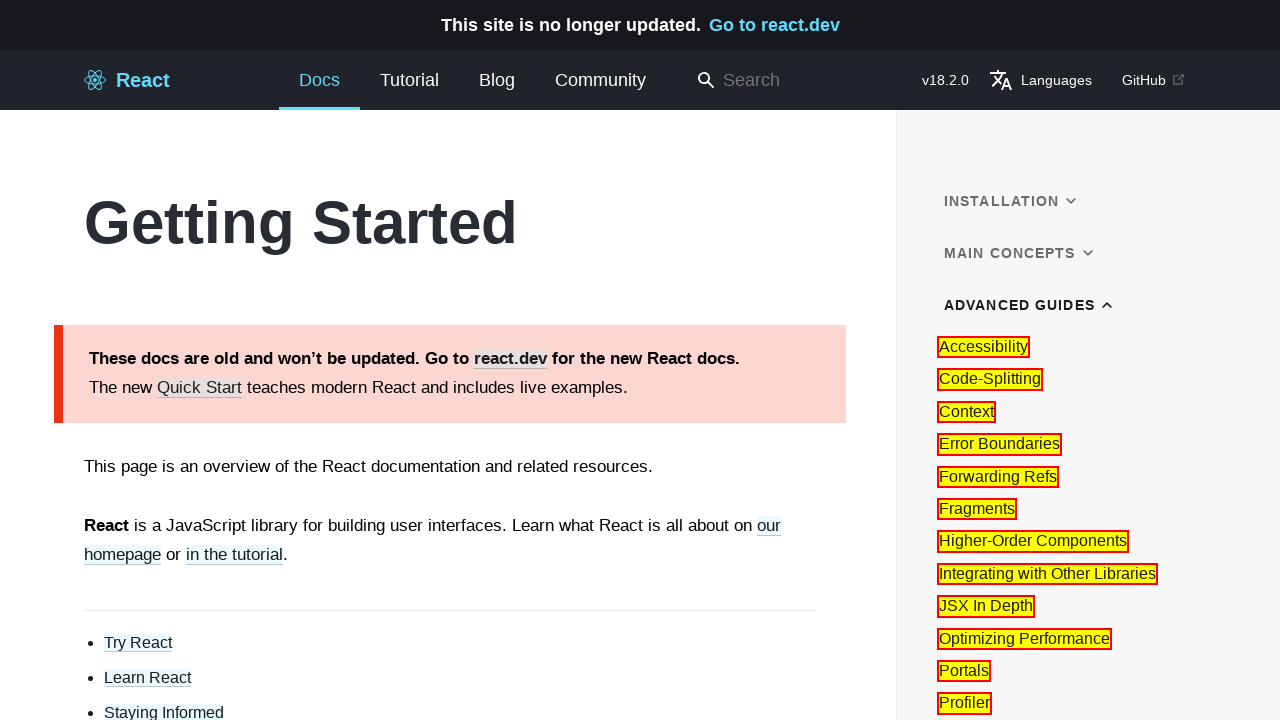

Highlighted Advanced Guides item 17: Render Props
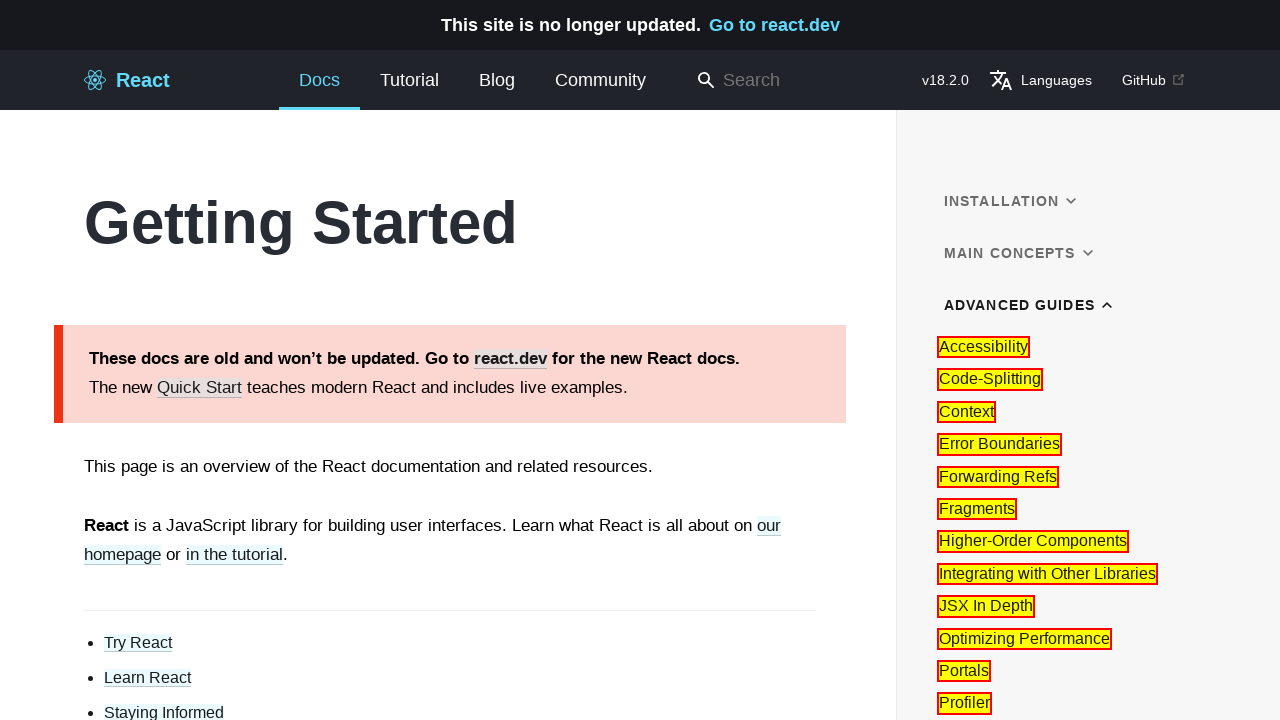

Highlighted Advanced Guides item 18: Static Type Checking
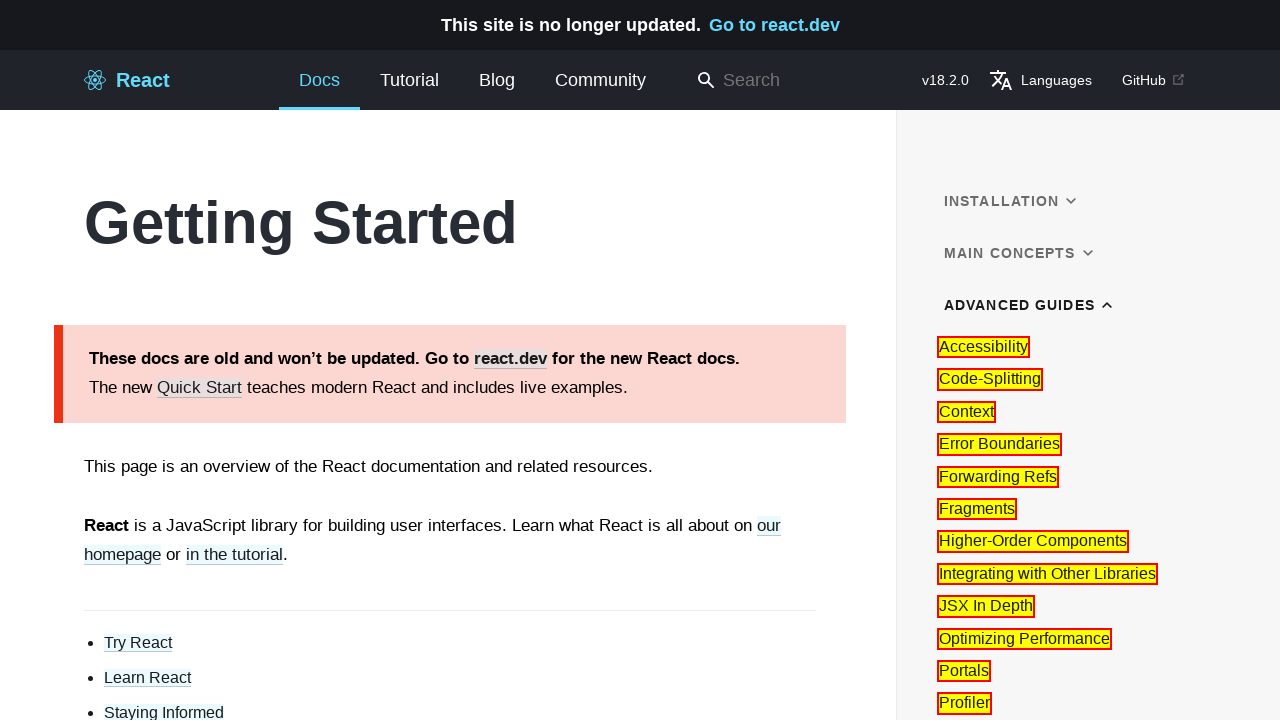

Highlighted Advanced Guides item 19: Strict Mode
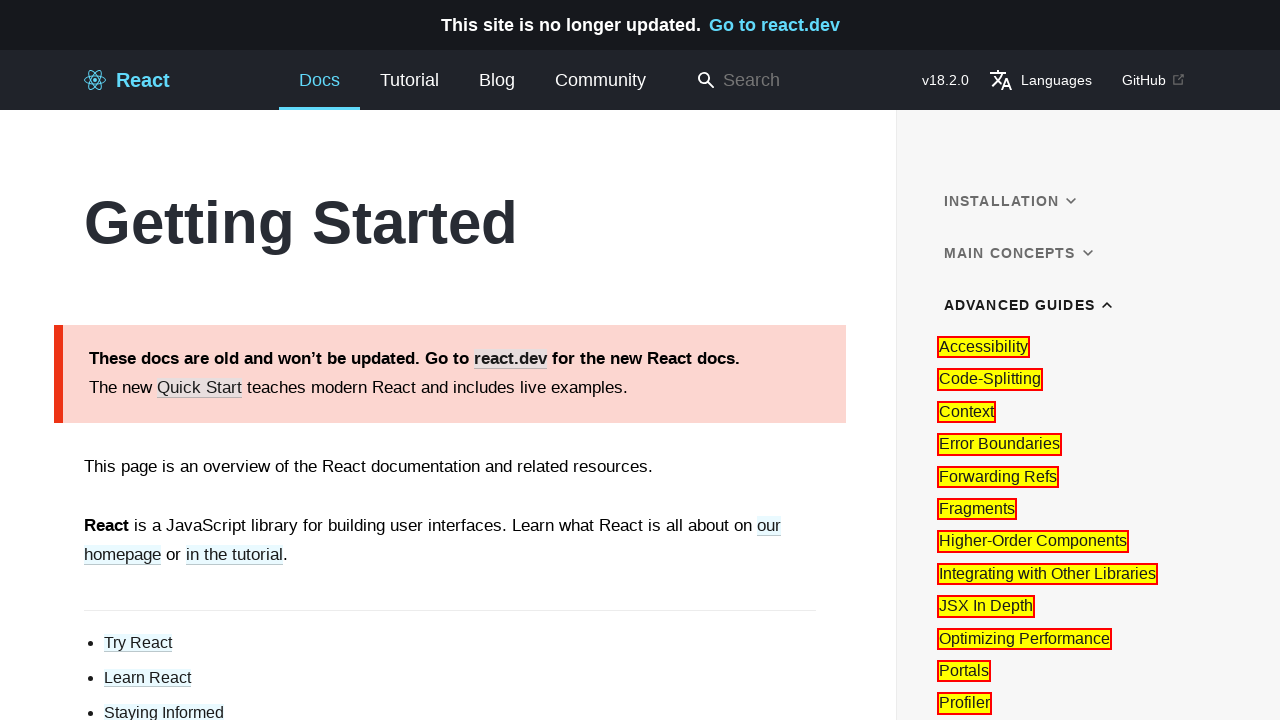

Highlighted Advanced Guides item 20: Typechecking With PropTypes
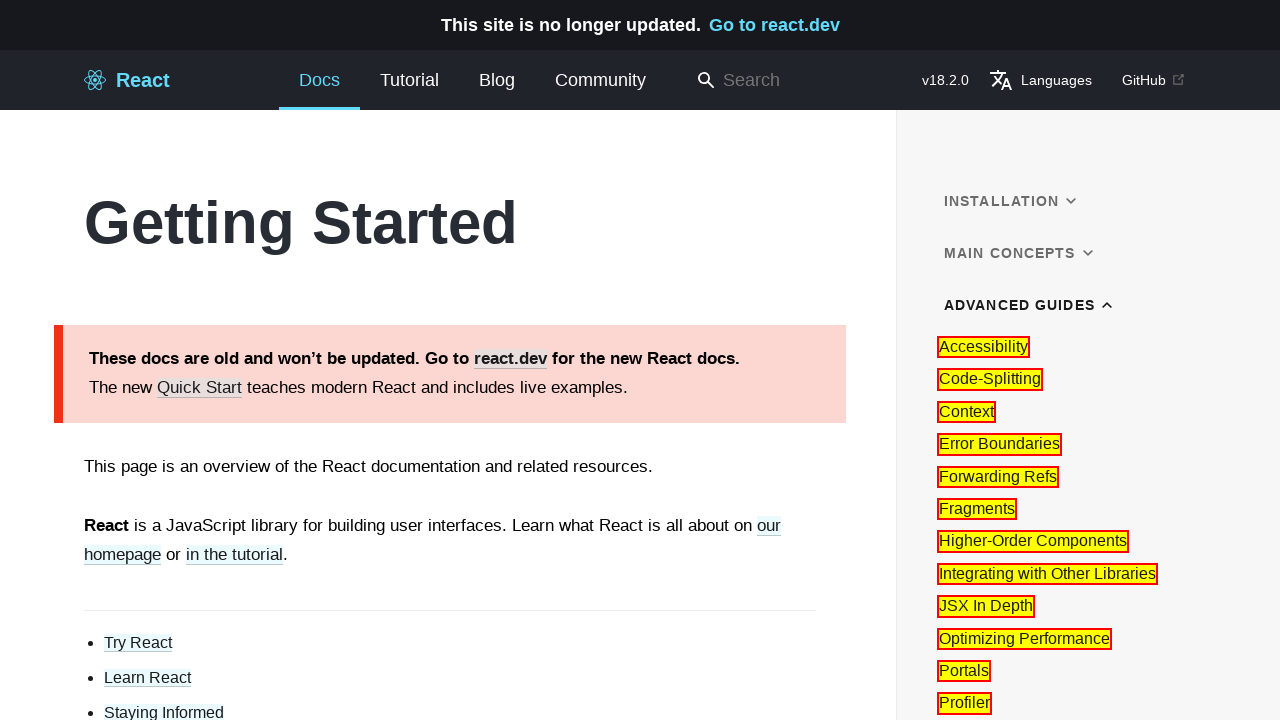

Highlighted Advanced Guides item 21: Uncontrolled Components
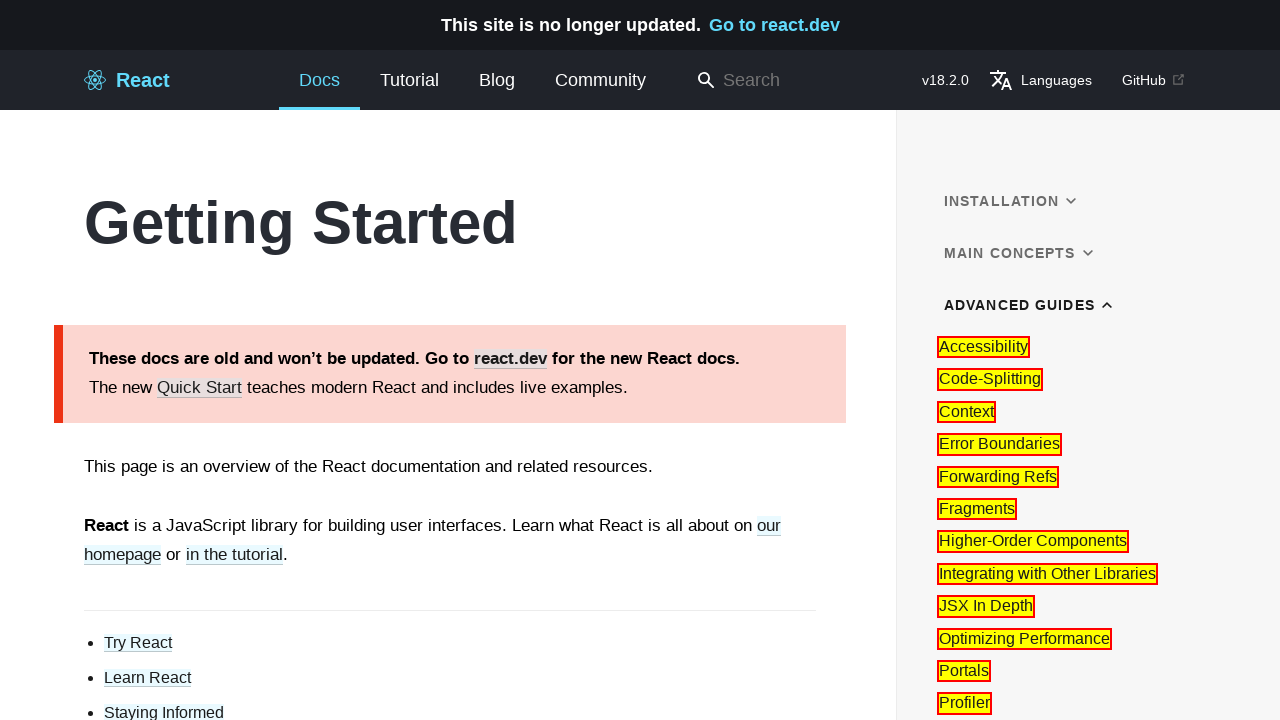

Highlighted Advanced Guides item 22: Web Components
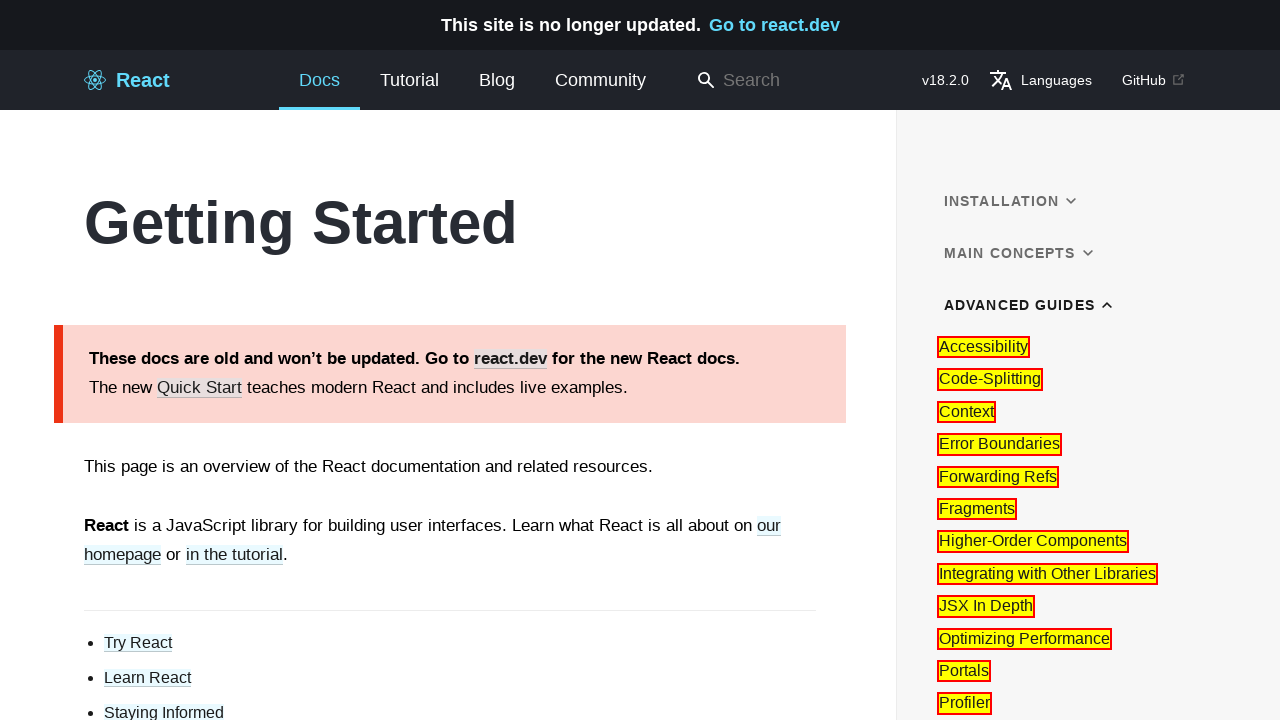

Clicked on Tutorial tab at (410, 80) on a.css-hobwqm:text('Tutorial')
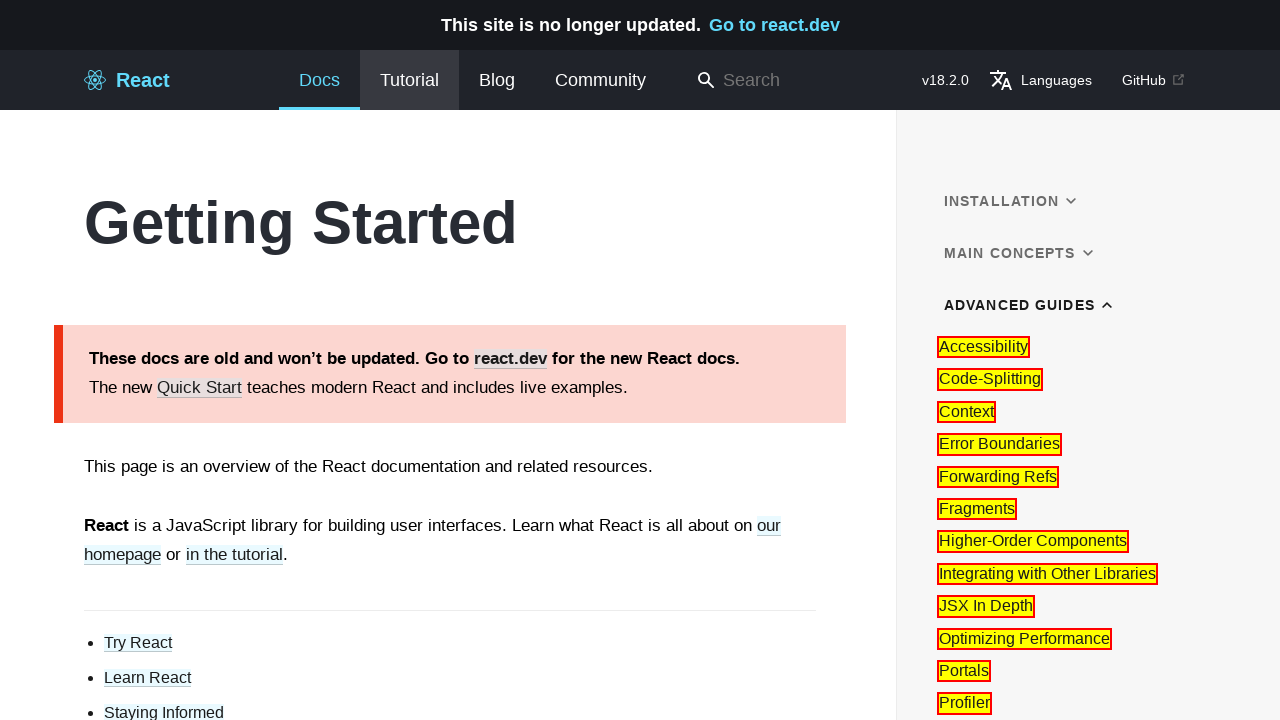

Waited for Tutorial page to load (networkidle state)
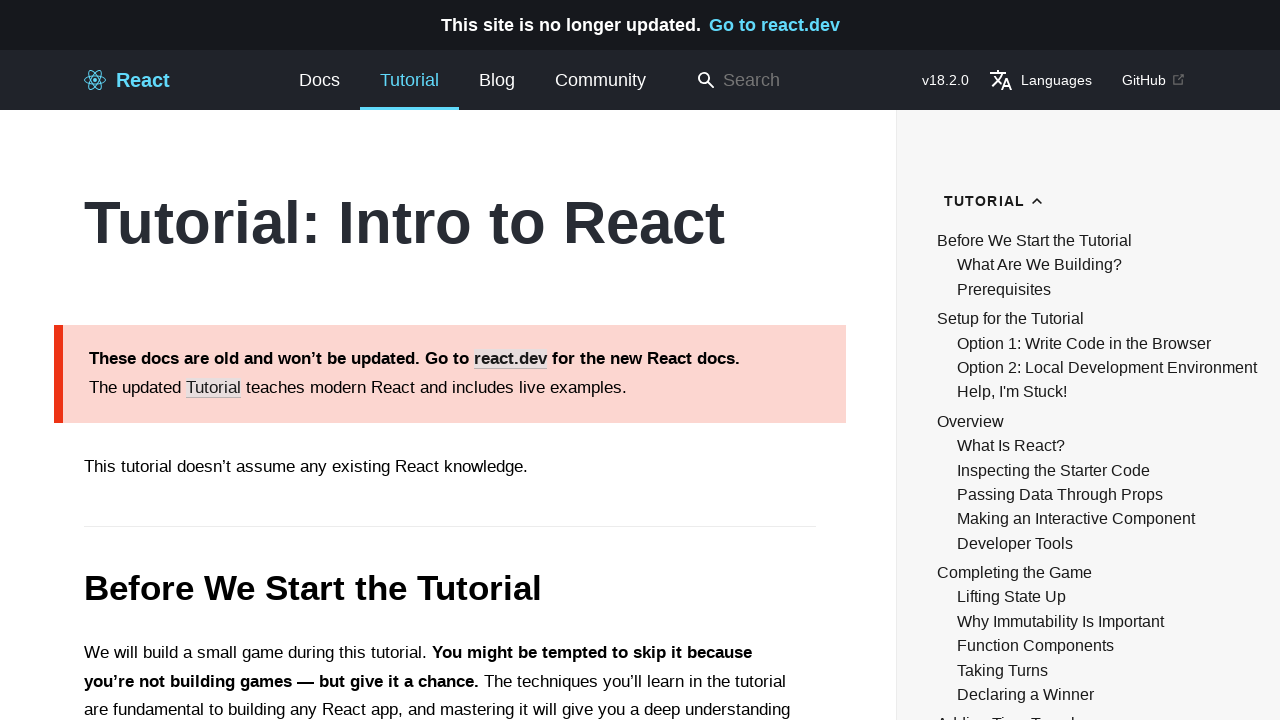

Scrolled down in Tutorial section (iteration 1)
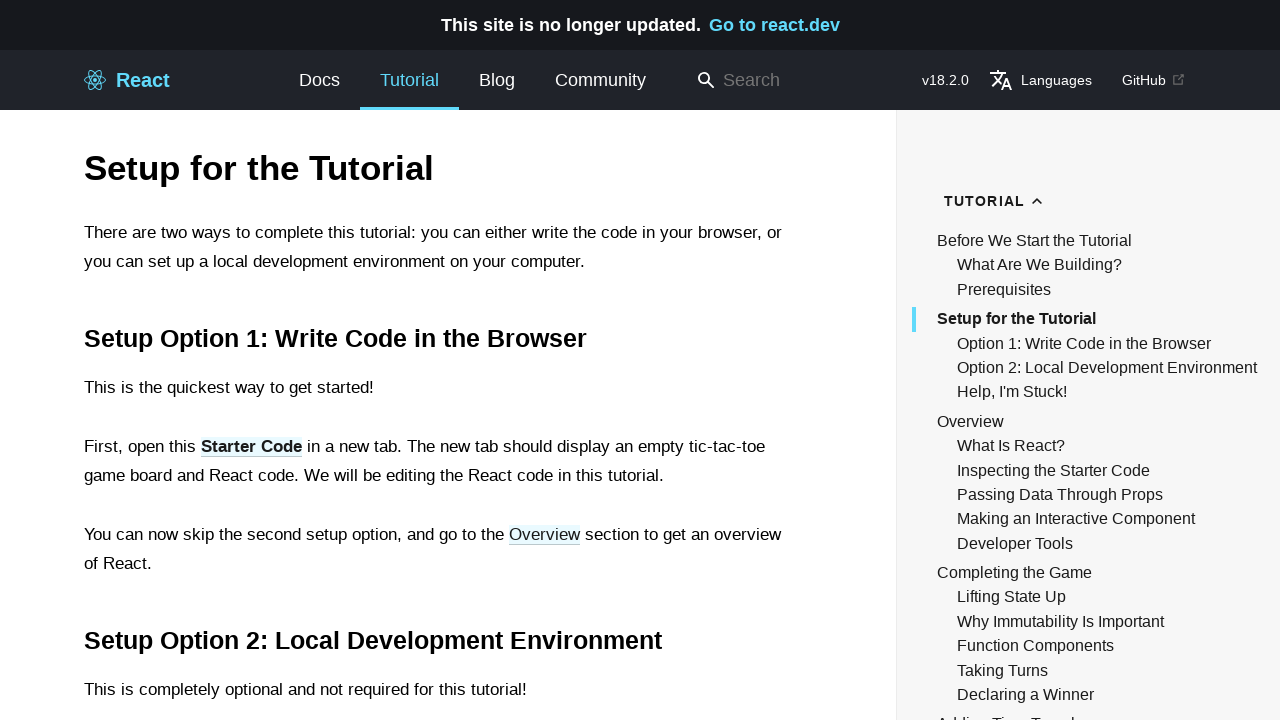

Waited 500ms for content to settle
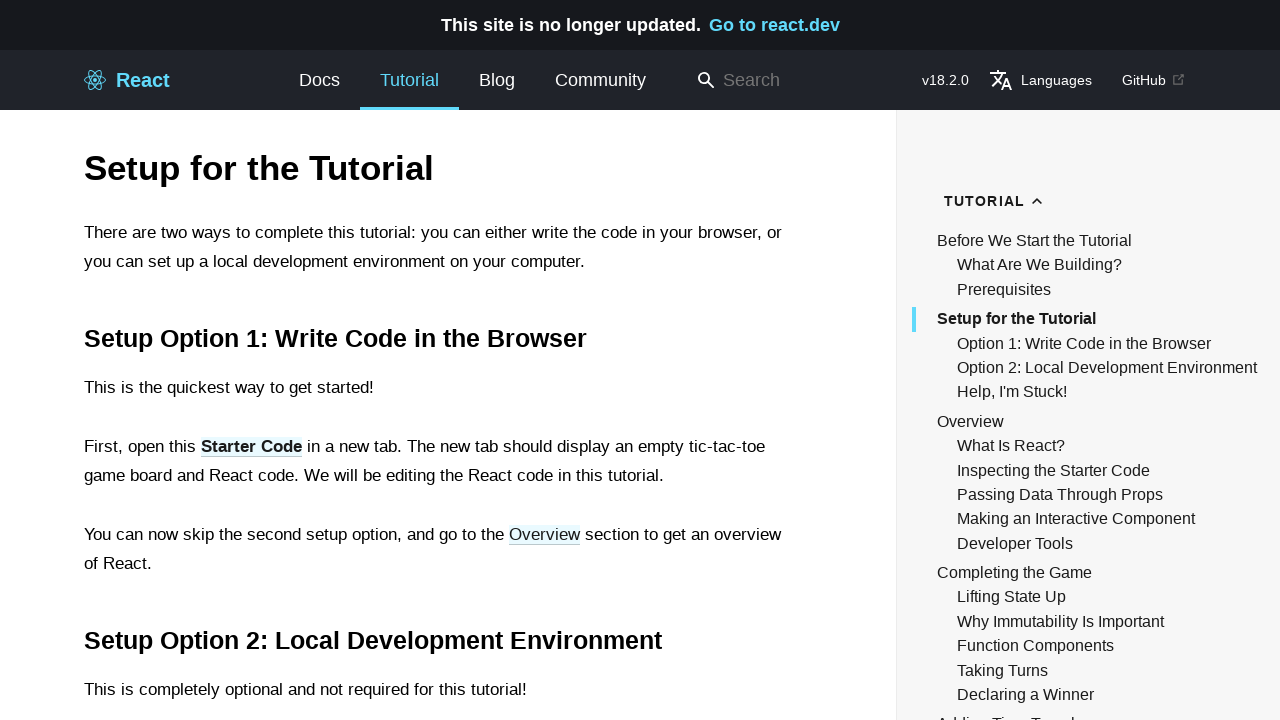

Found bold tutorial link (1, item 4): Setup for the Tutorial with font-weight 700
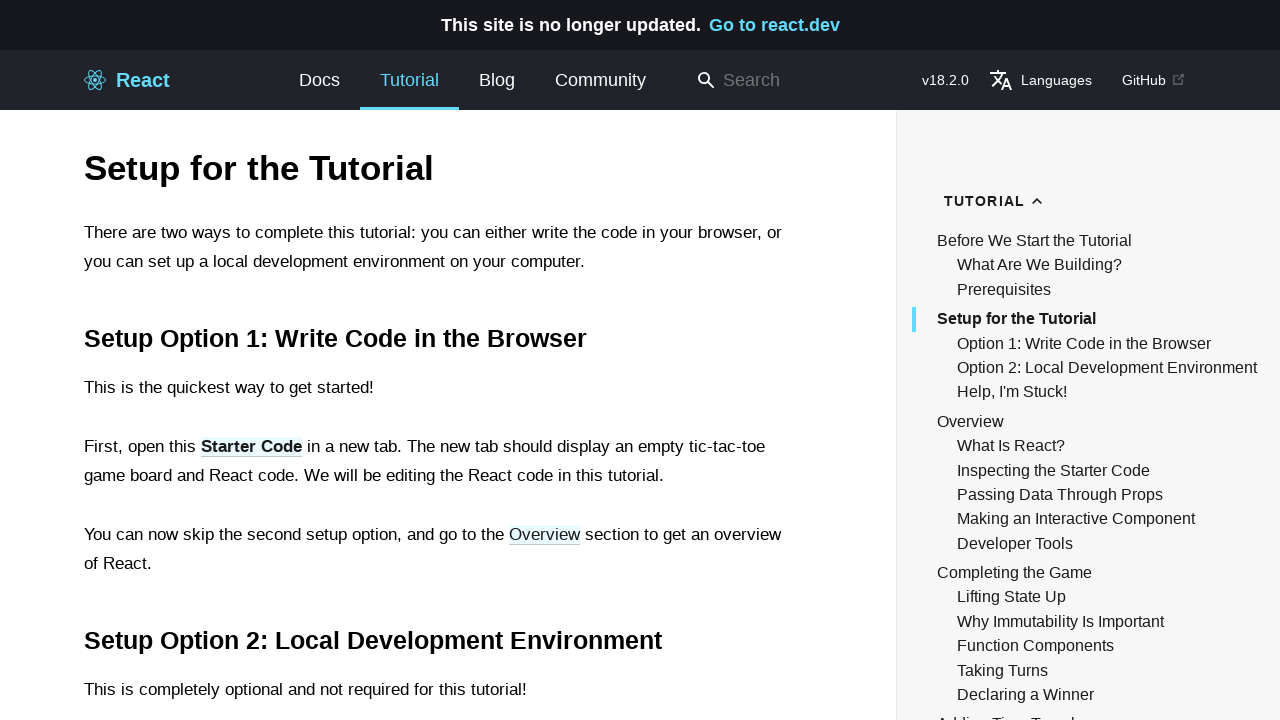

Scrolled down in Tutorial section (iteration 2)
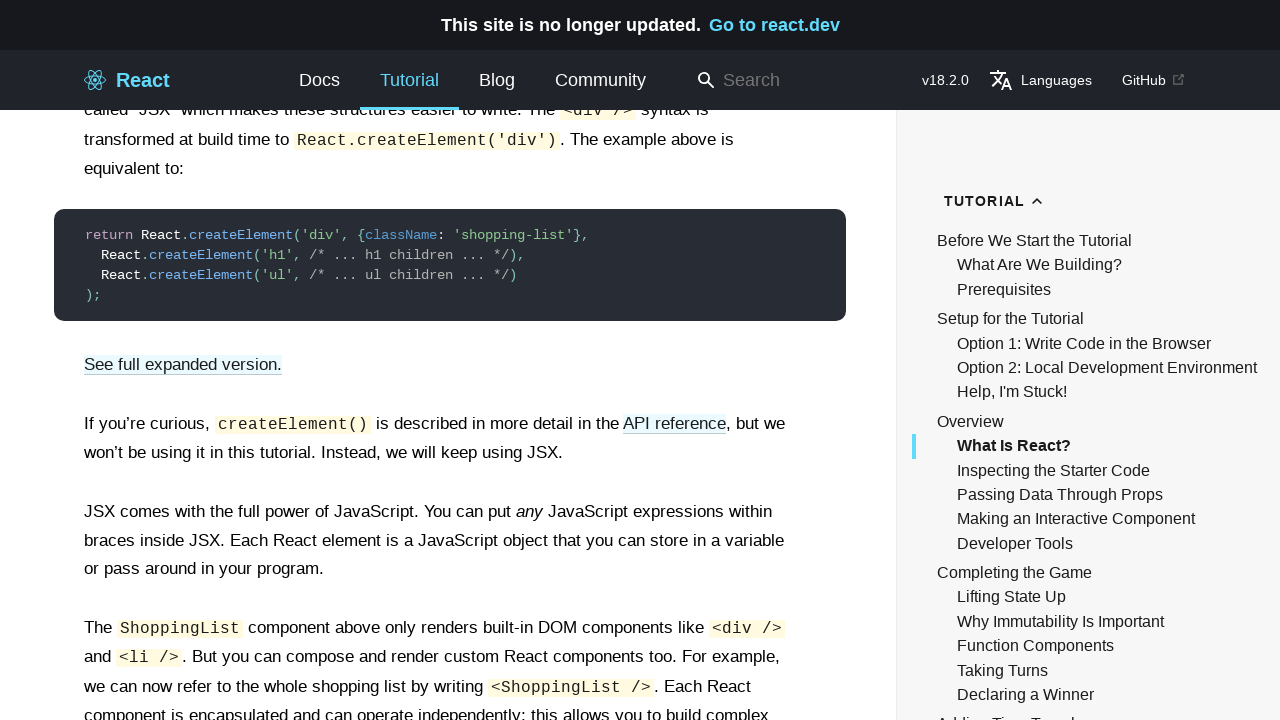

Waited 500ms for content to settle
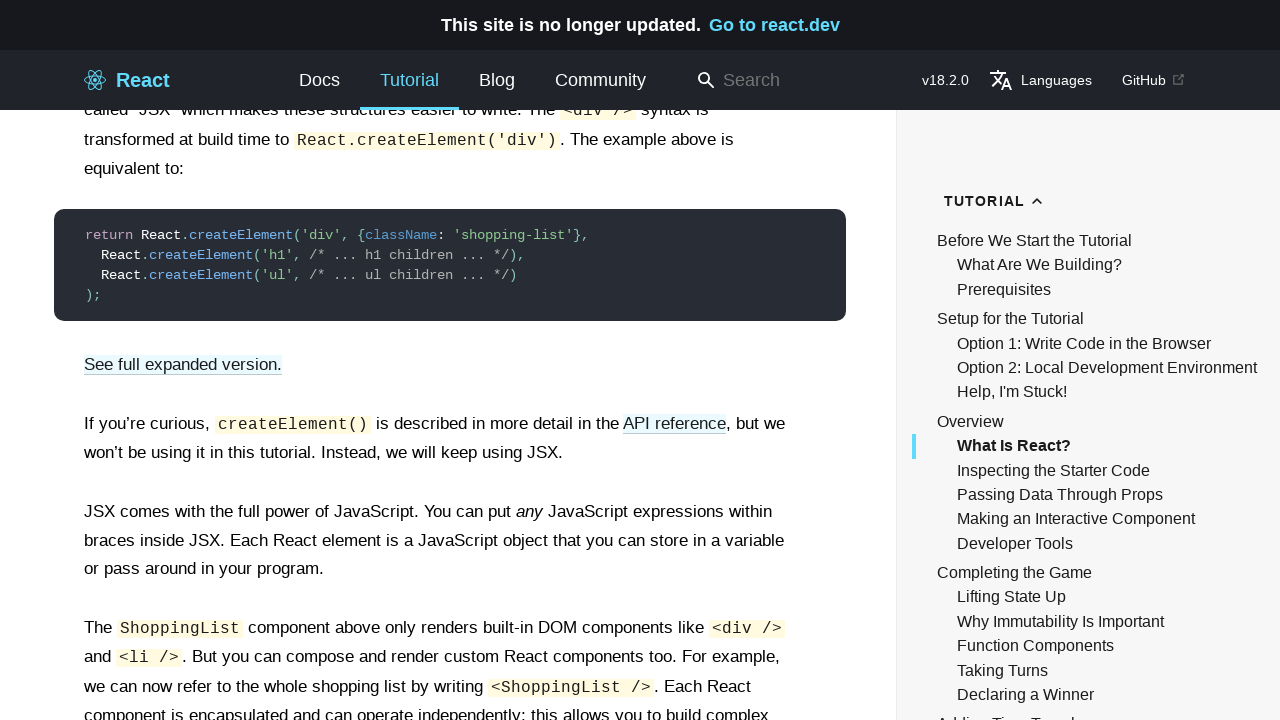

Found bold tutorial link (2, item 9): What Is React? with font-weight 700
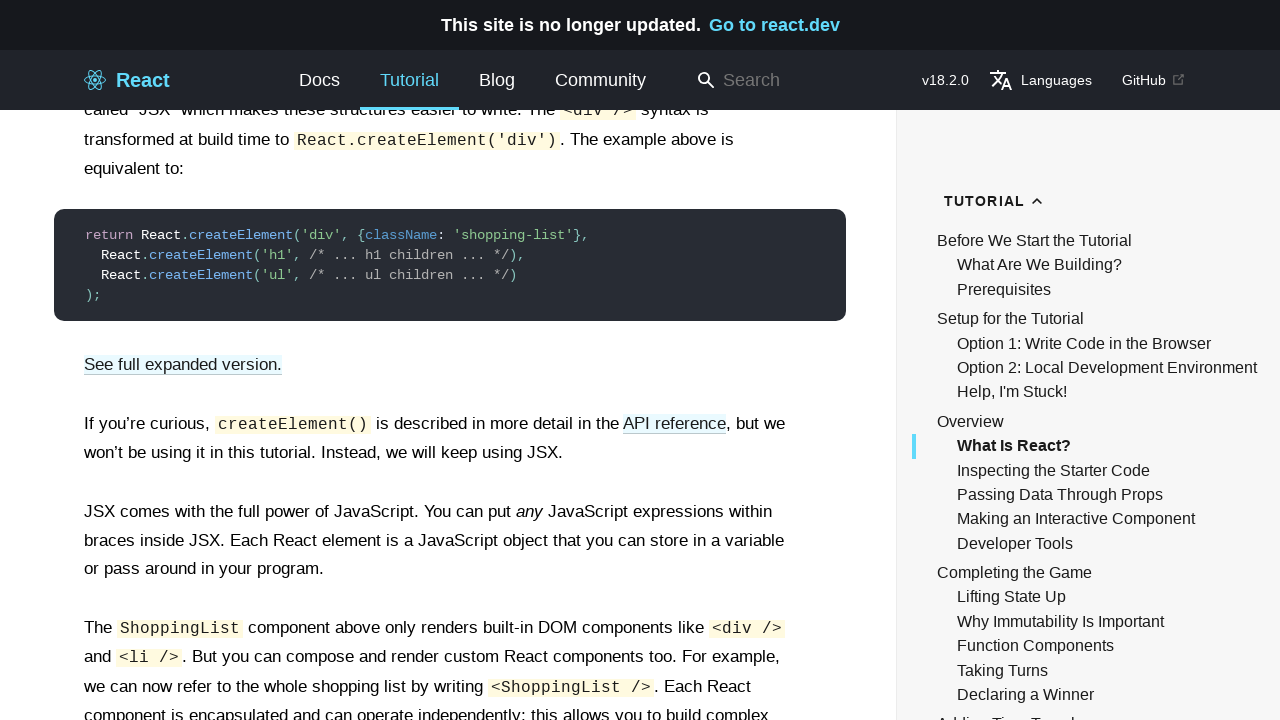

Scrolled down in Tutorial section (iteration 3)
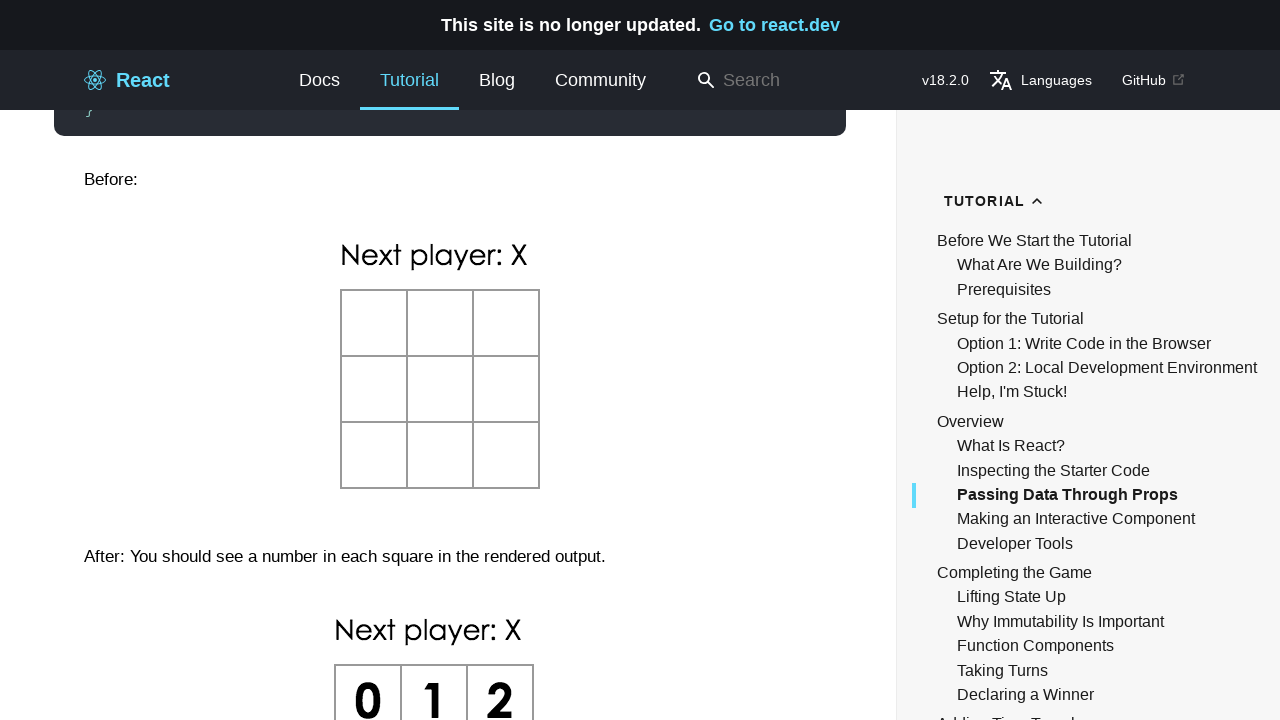

Waited 500ms for content to settle
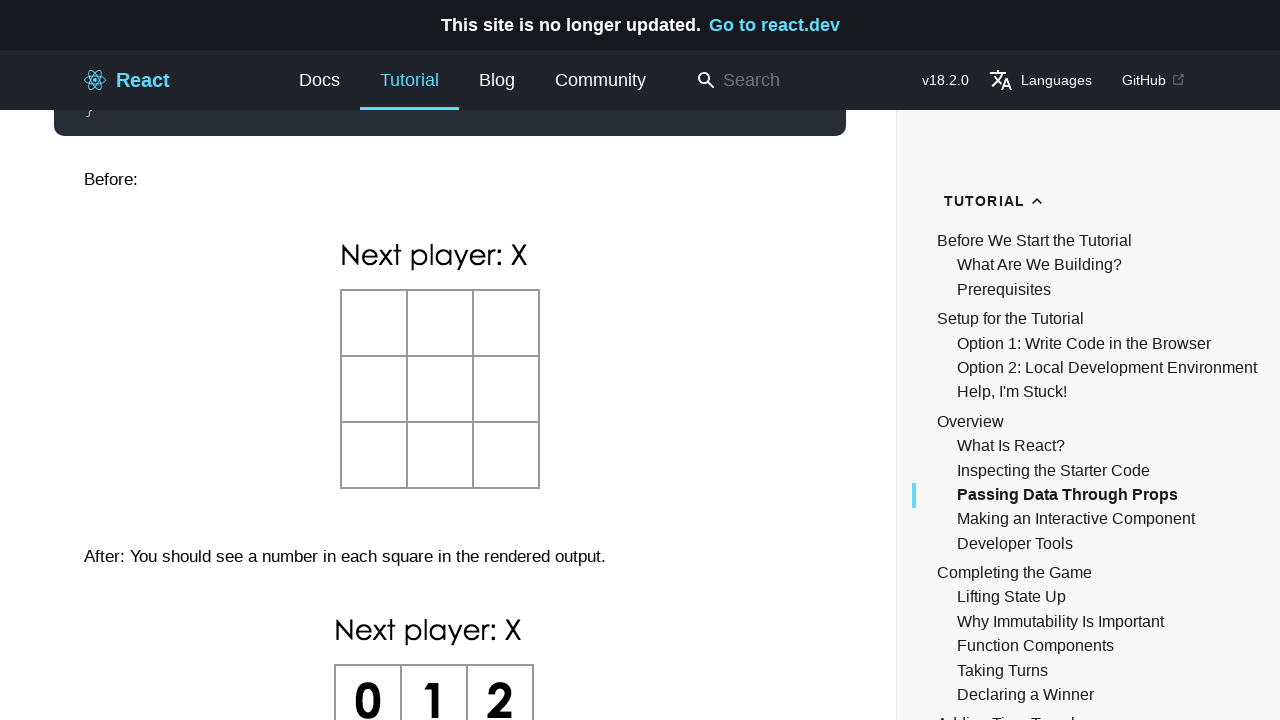

Found bold tutorial link (3, item 11): Passing Data Through Props with font-weight 700
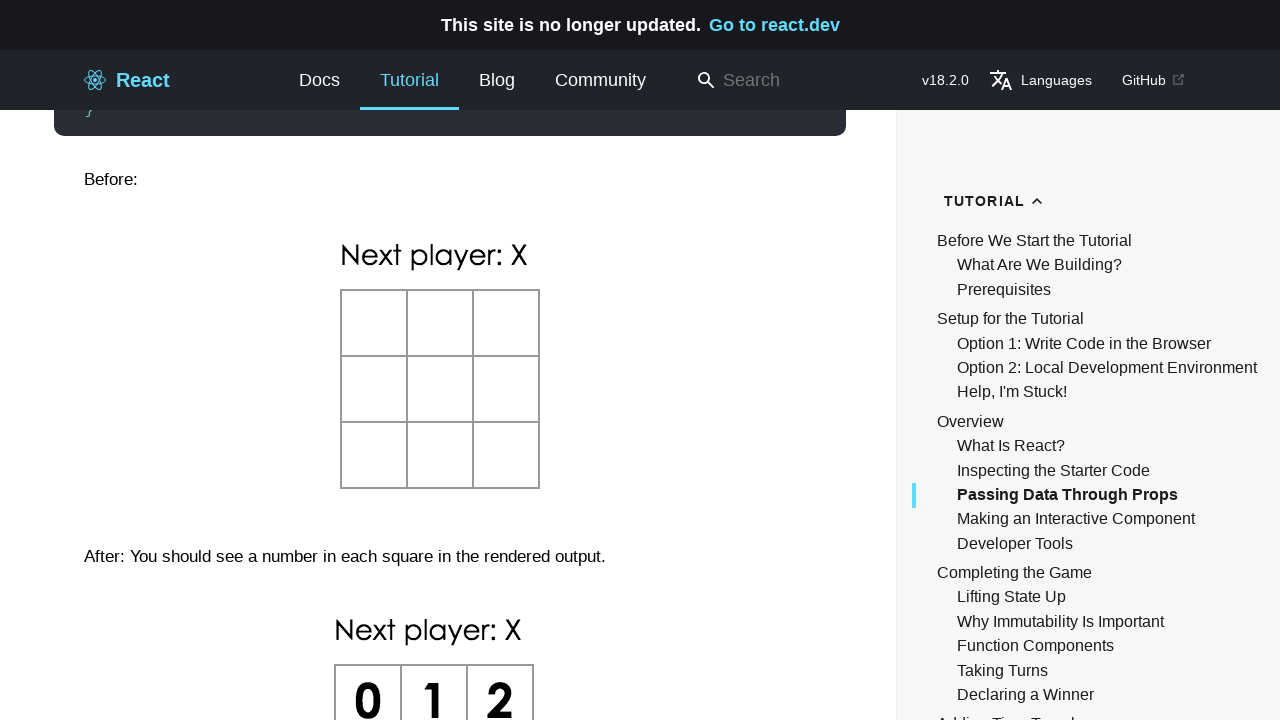

Scrolled down in Tutorial section (iteration 4)
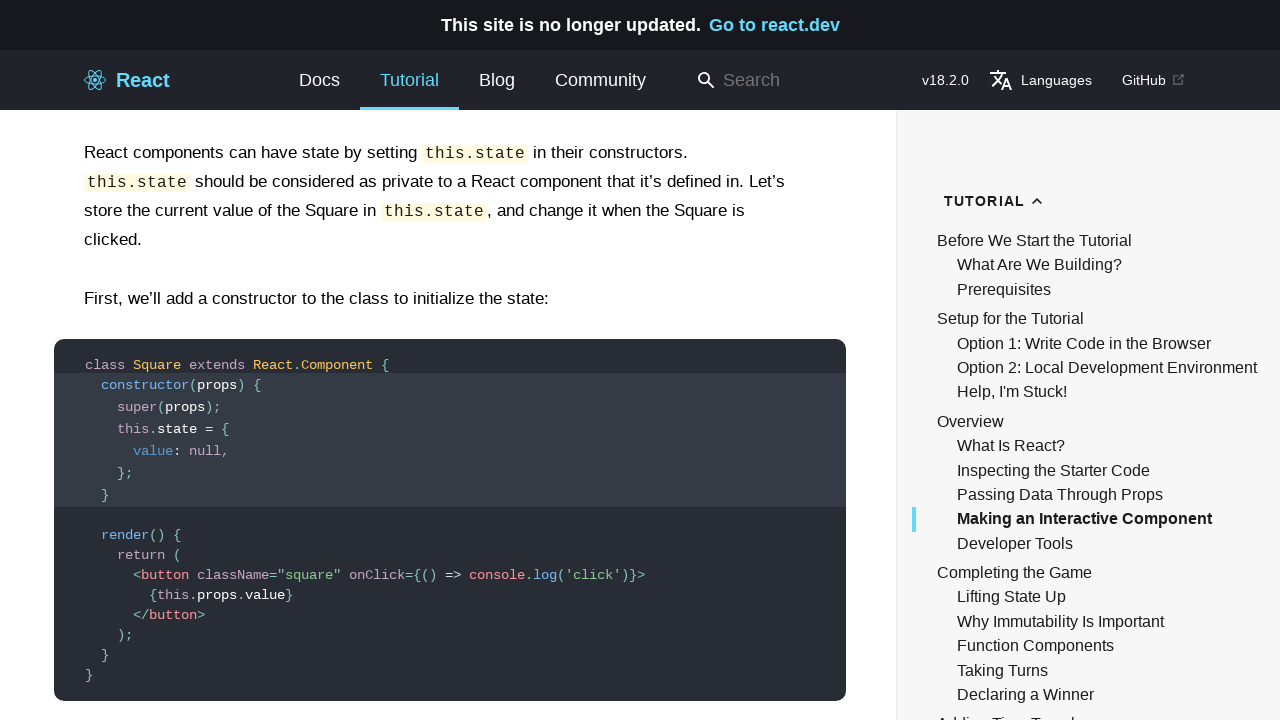

Waited 500ms for content to settle
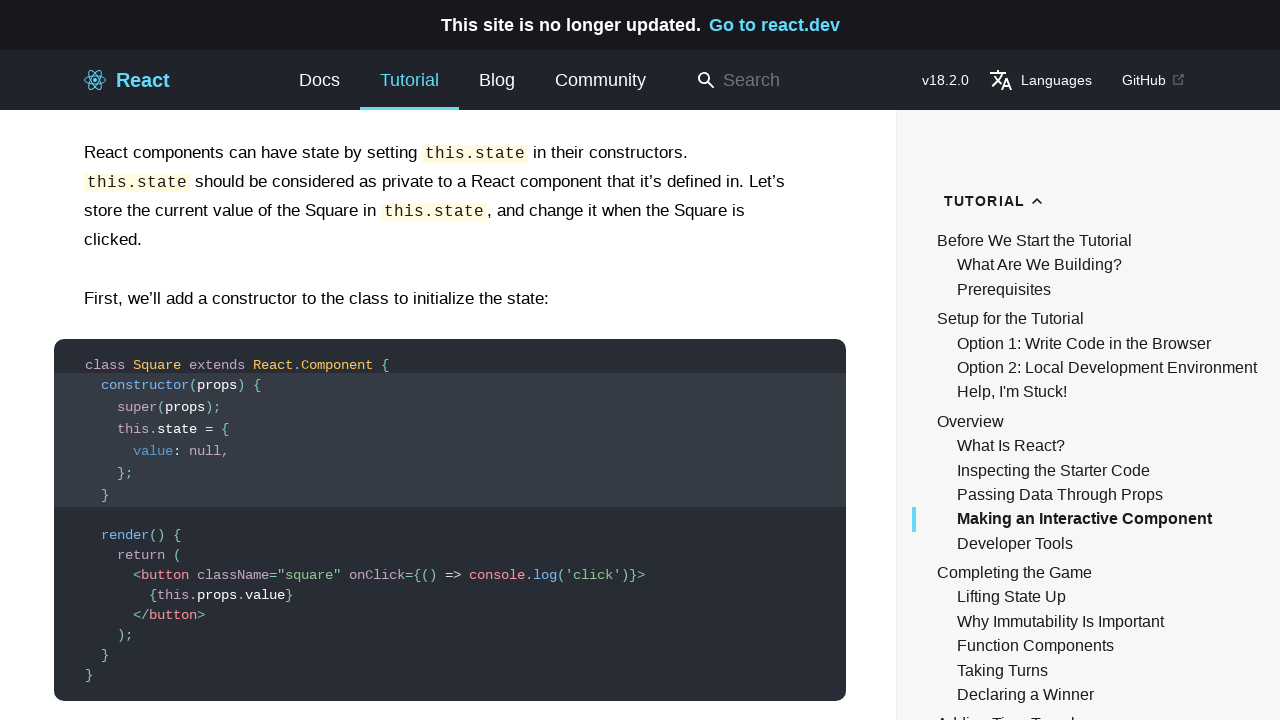

Found bold tutorial link (4, item 12): Making an Interactive Component with font-weight 700
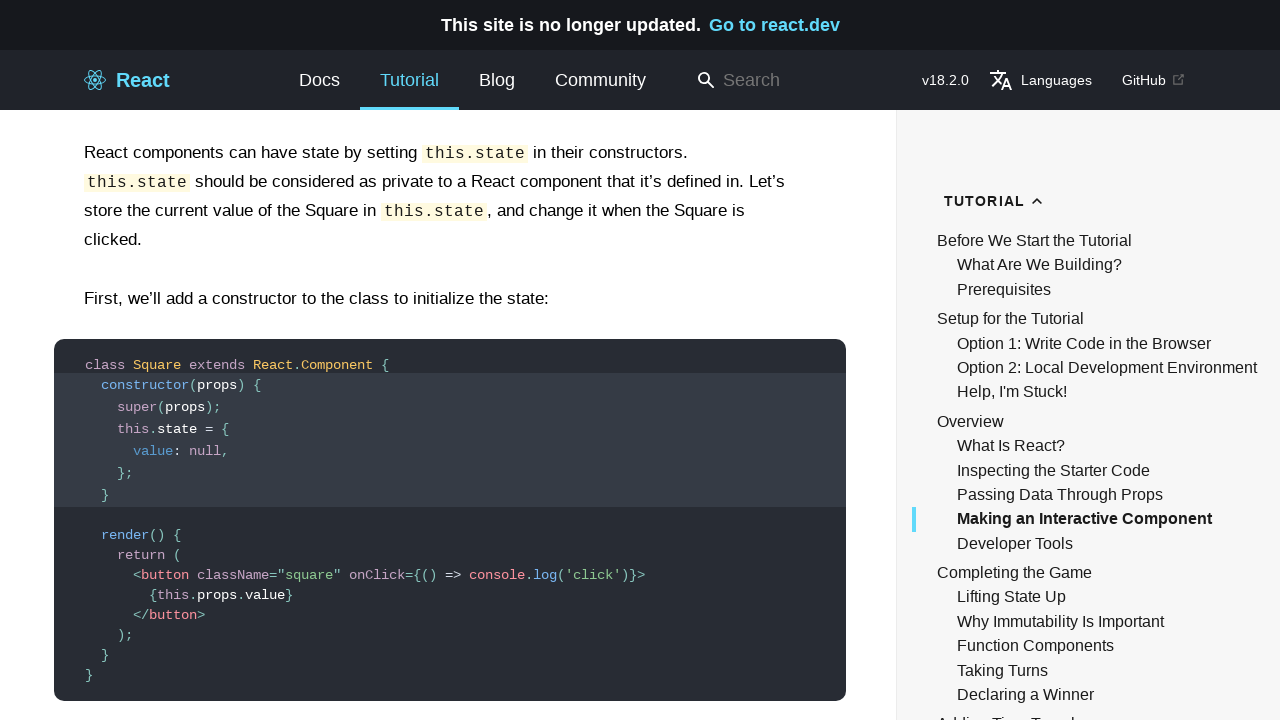

Scrolled down in Tutorial section (iteration 5)
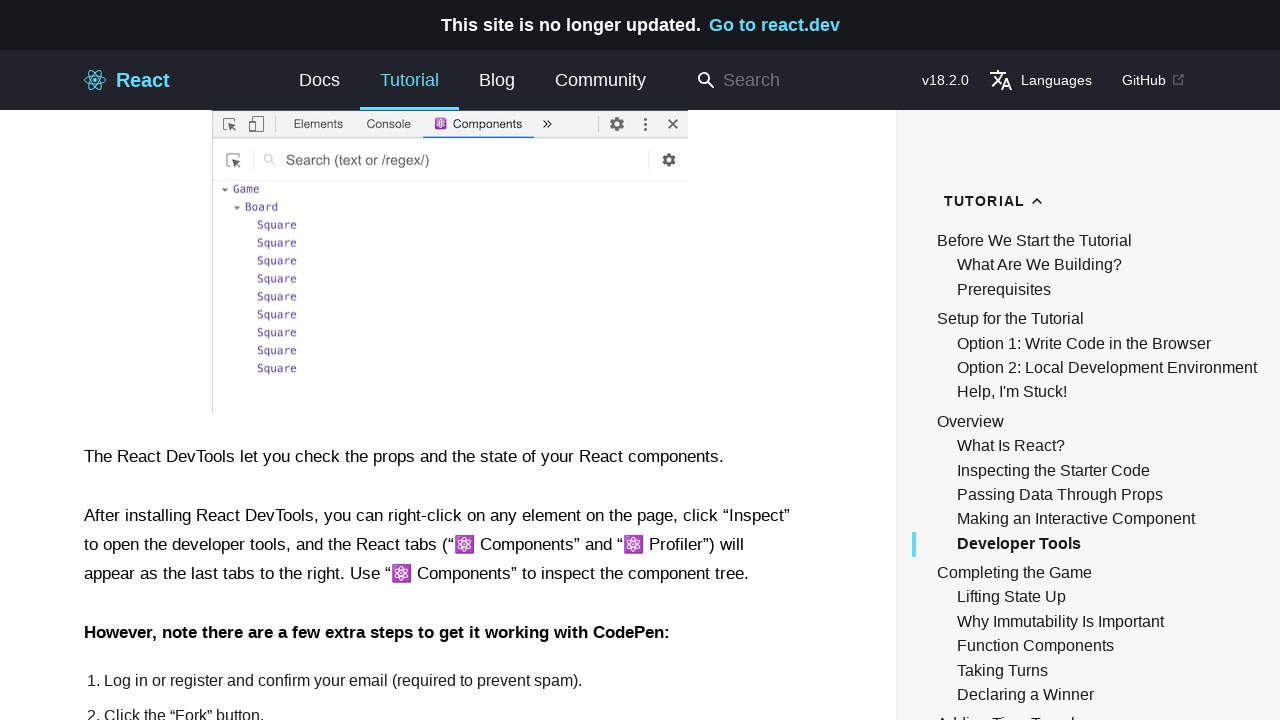

Waited 500ms for content to settle
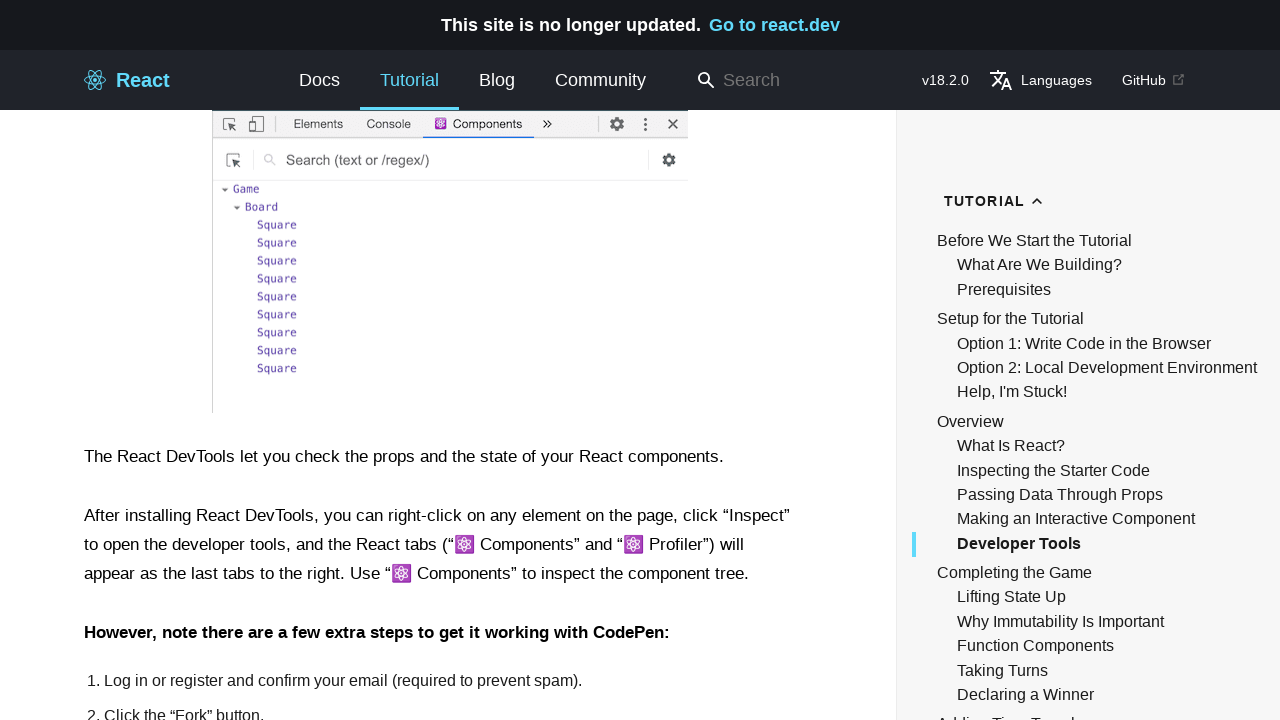

Found bold tutorial link (5, item 13): Developer Tools with font-weight 700
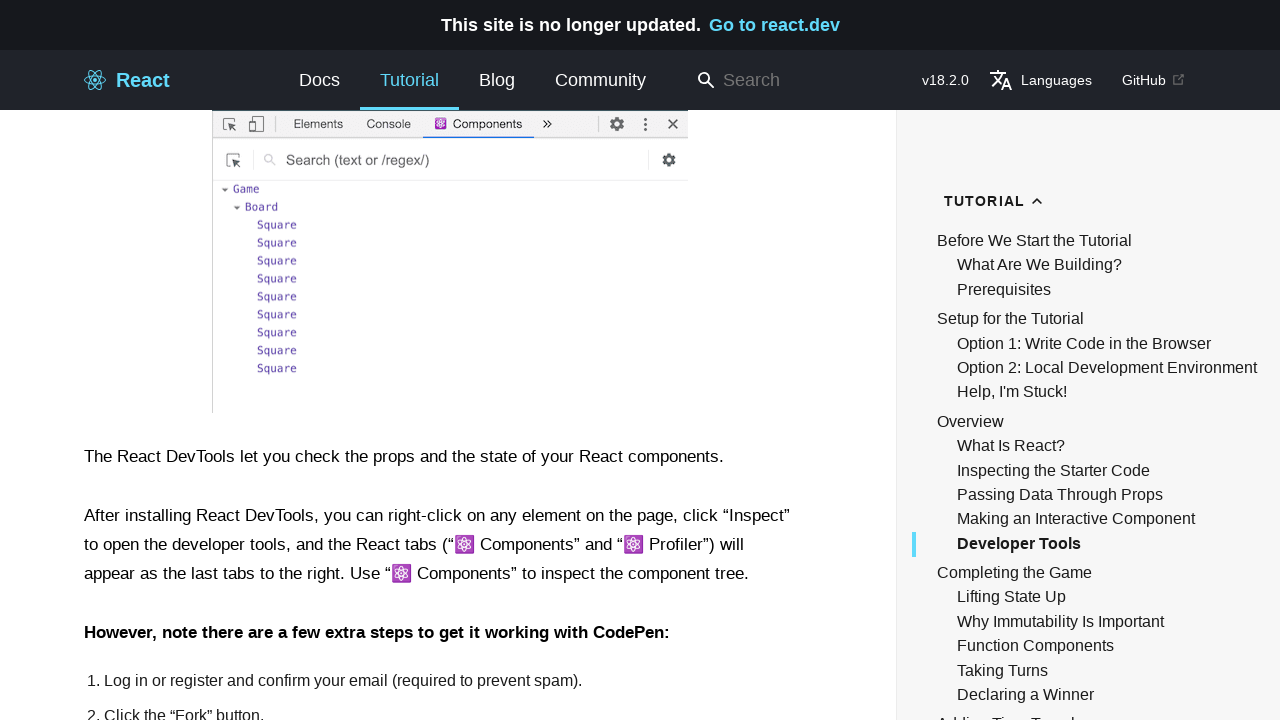

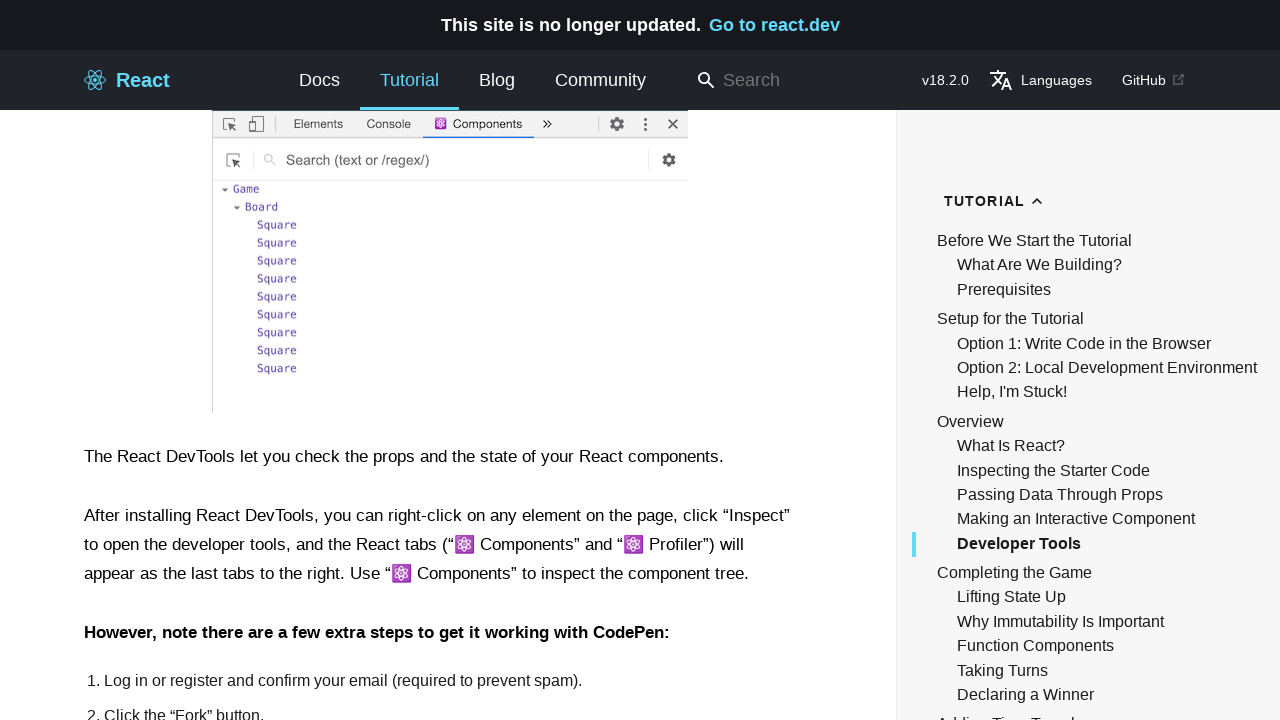